Tests keyboard input by sending letters a through z and verifying each keypress is detected

Starting URL: http://the-internet.herokuapp.com/

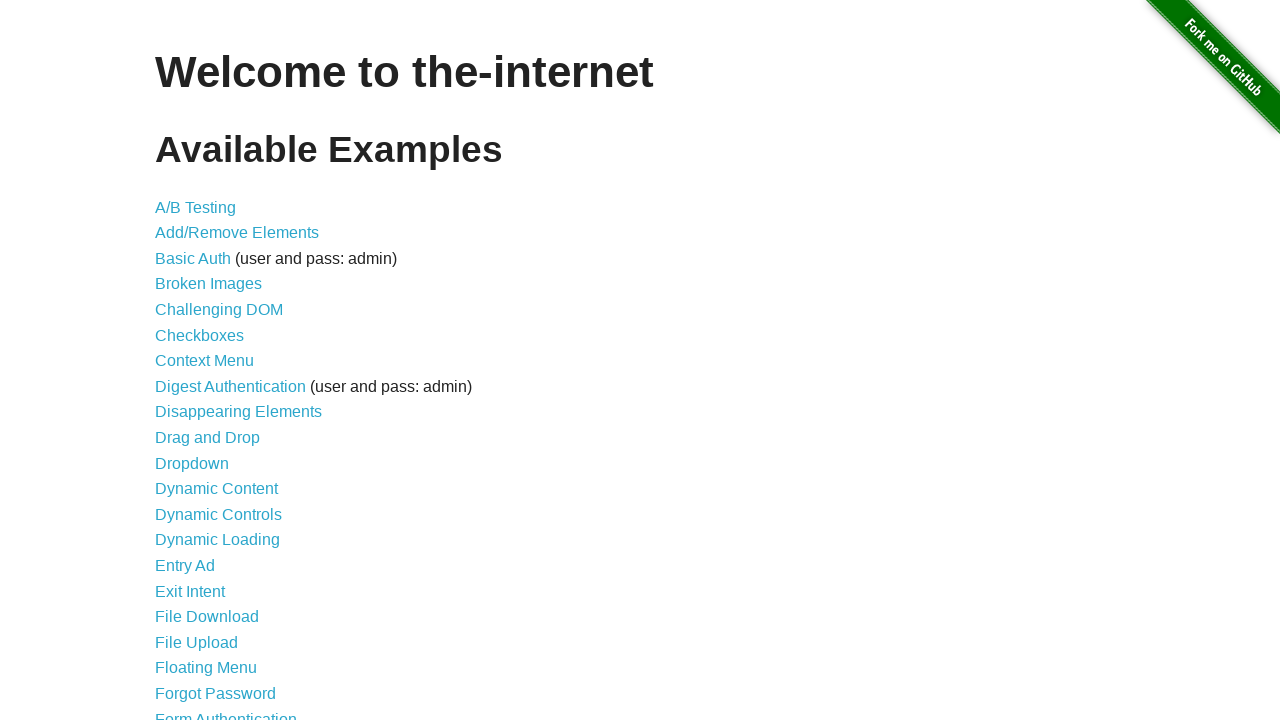

Clicked on 'Key Presses' link to navigate to keyboard input test page at (200, 360) on text=Key Presses
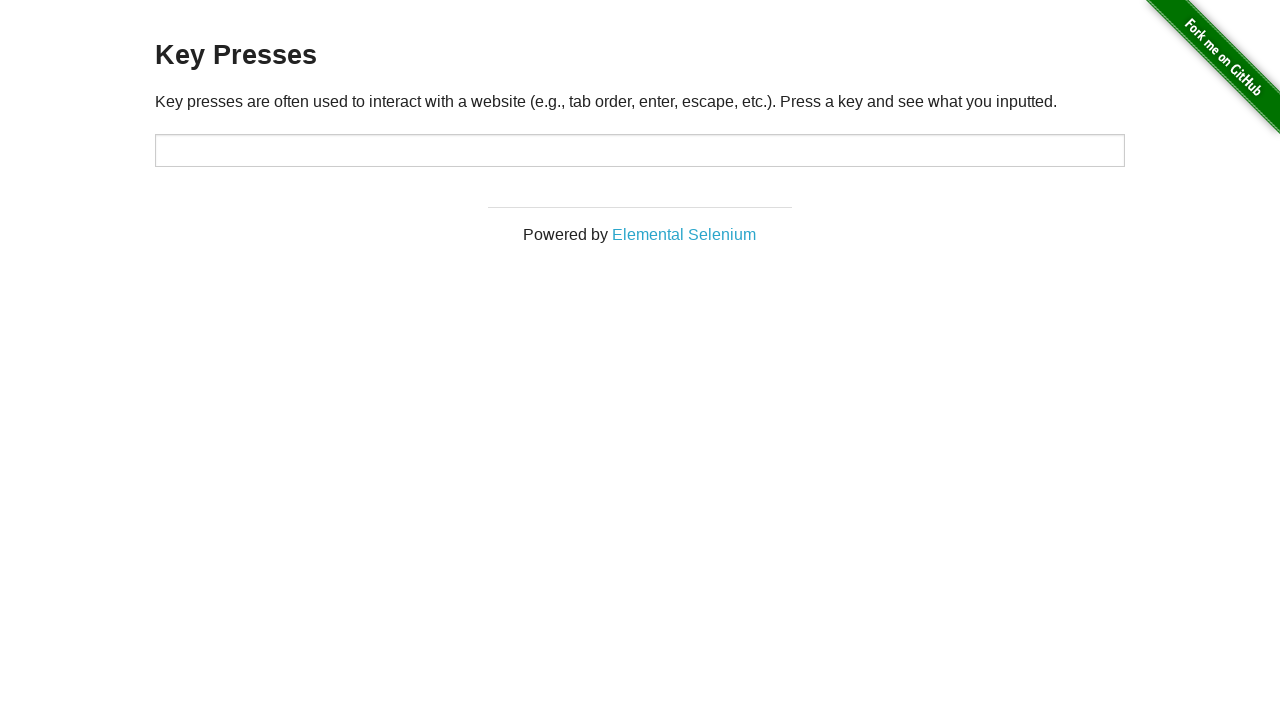

Pressed keyboard key 'a'
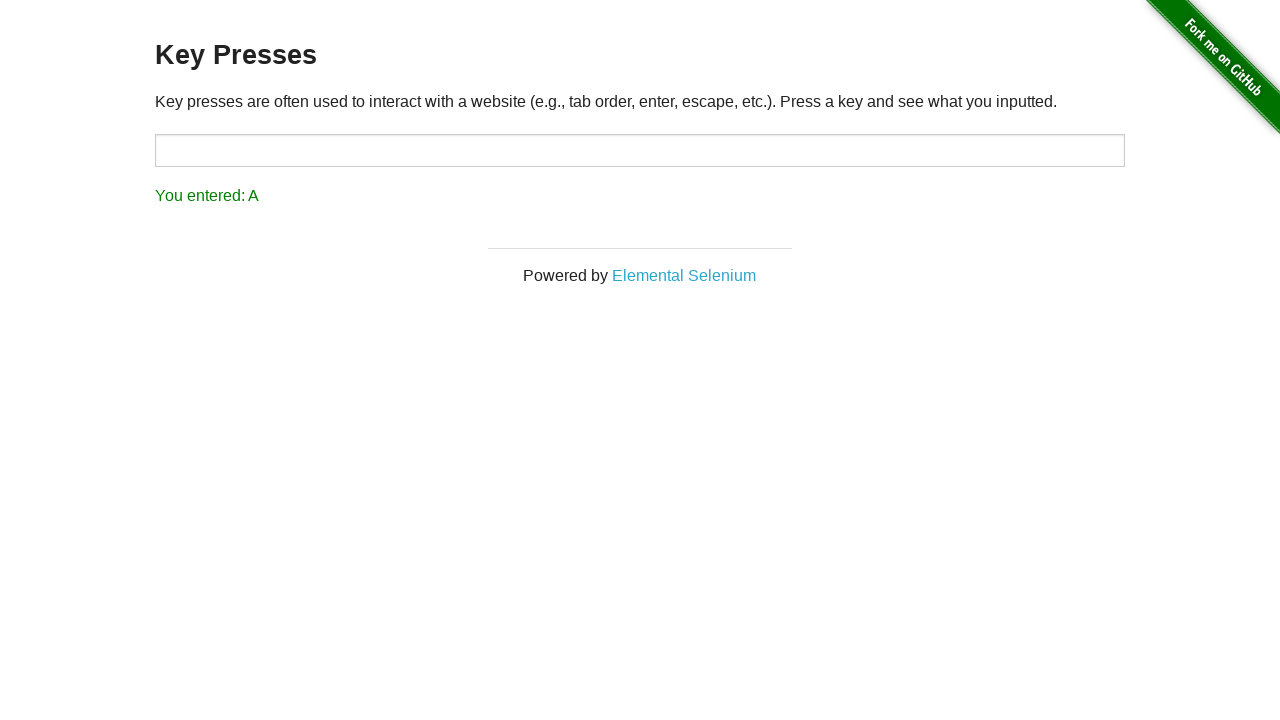

Verified that keypress for 'a' was detected and displayed as 'A'
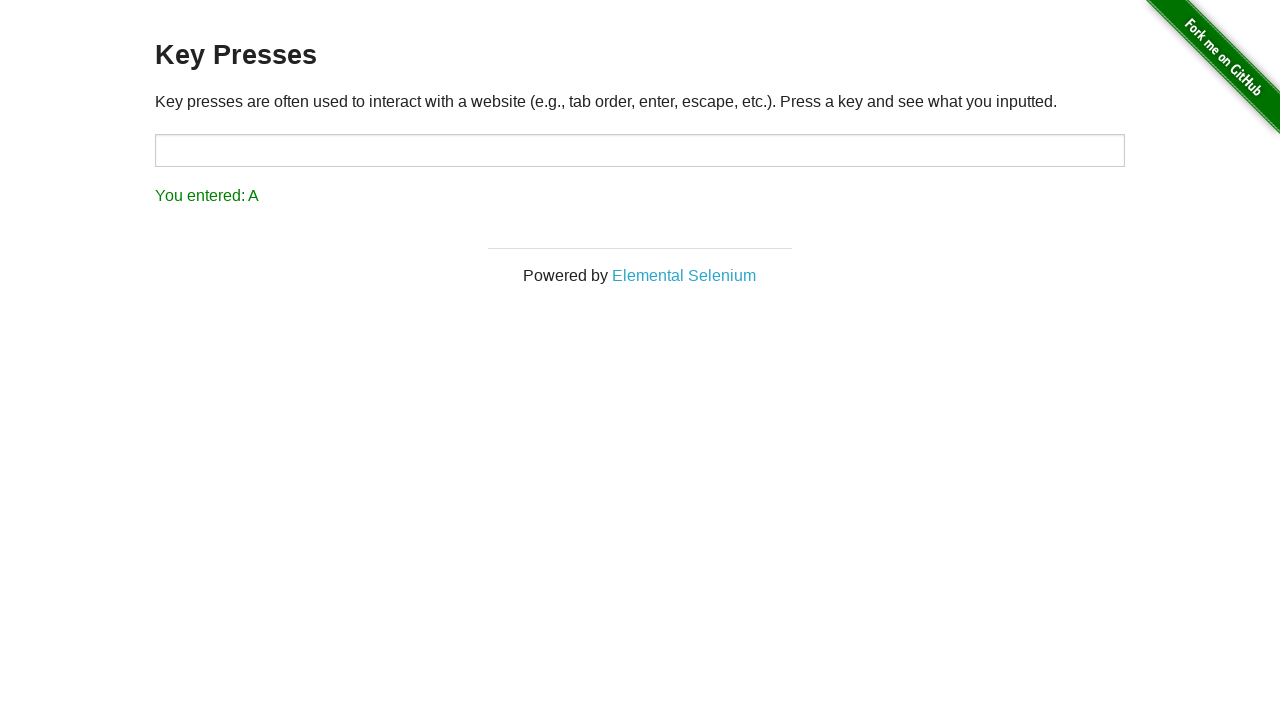

Pressed keyboard key 'b'
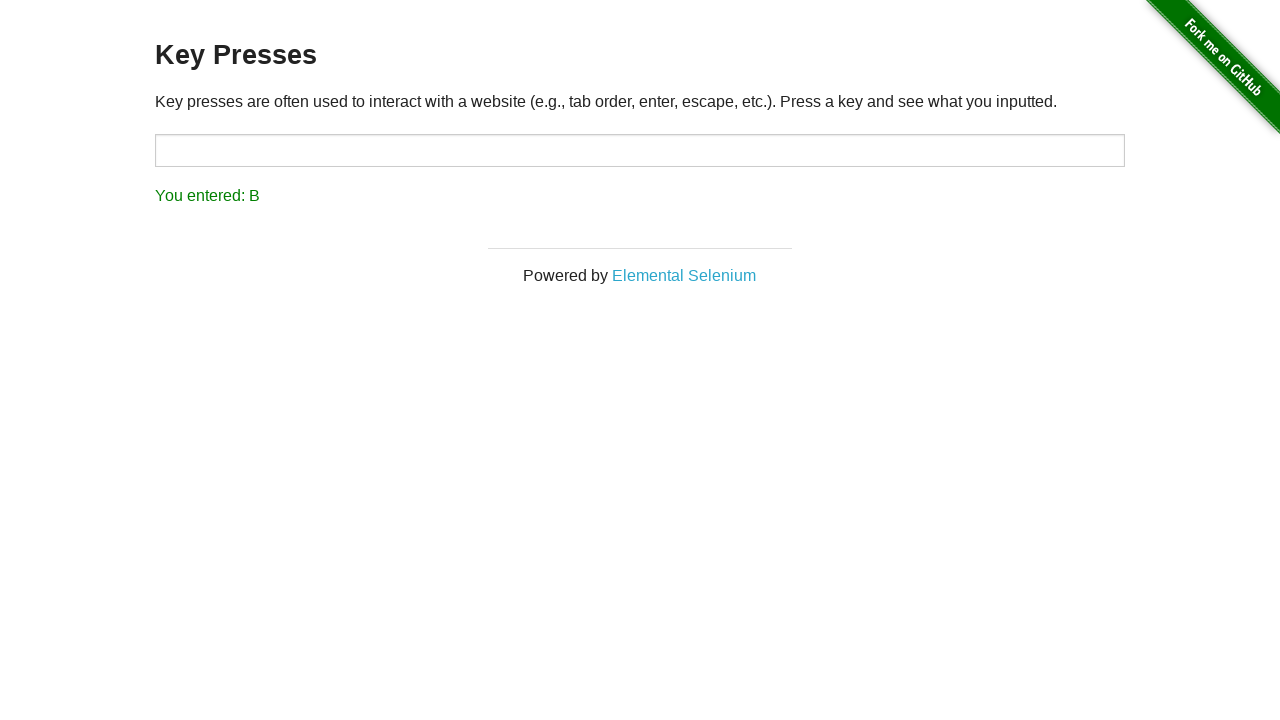

Verified that keypress for 'b' was detected and displayed as 'B'
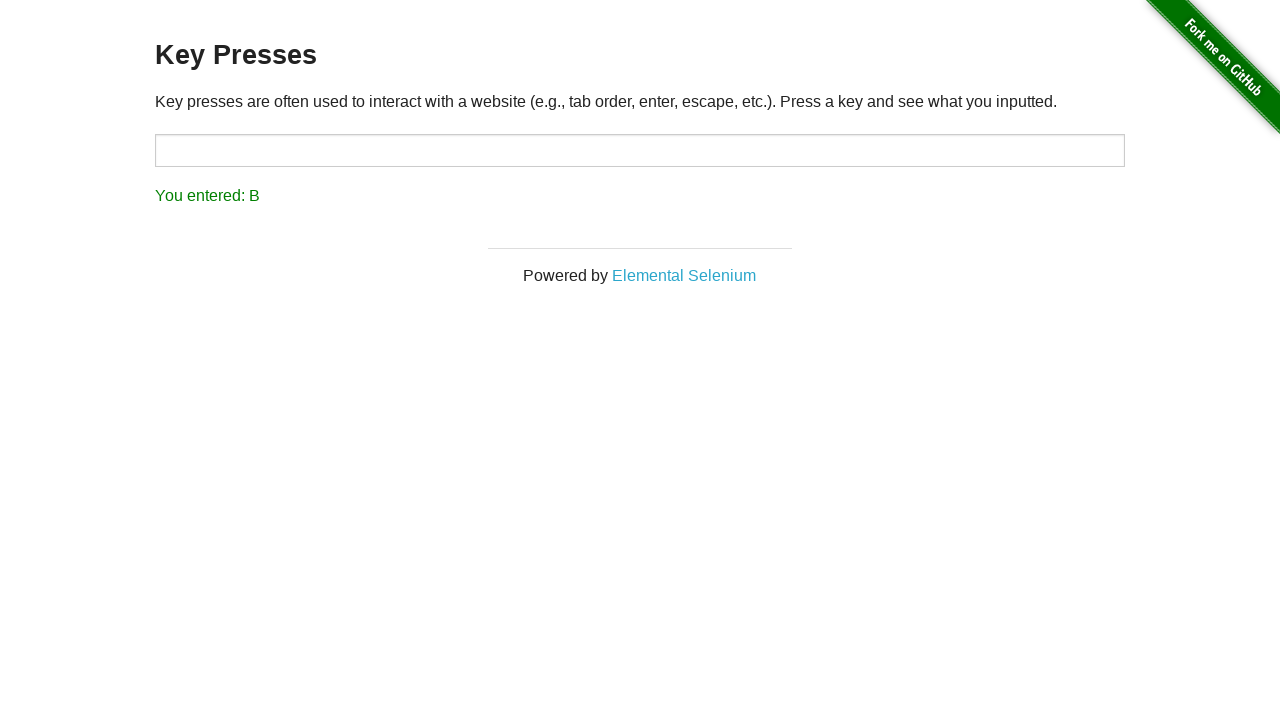

Pressed keyboard key 'c'
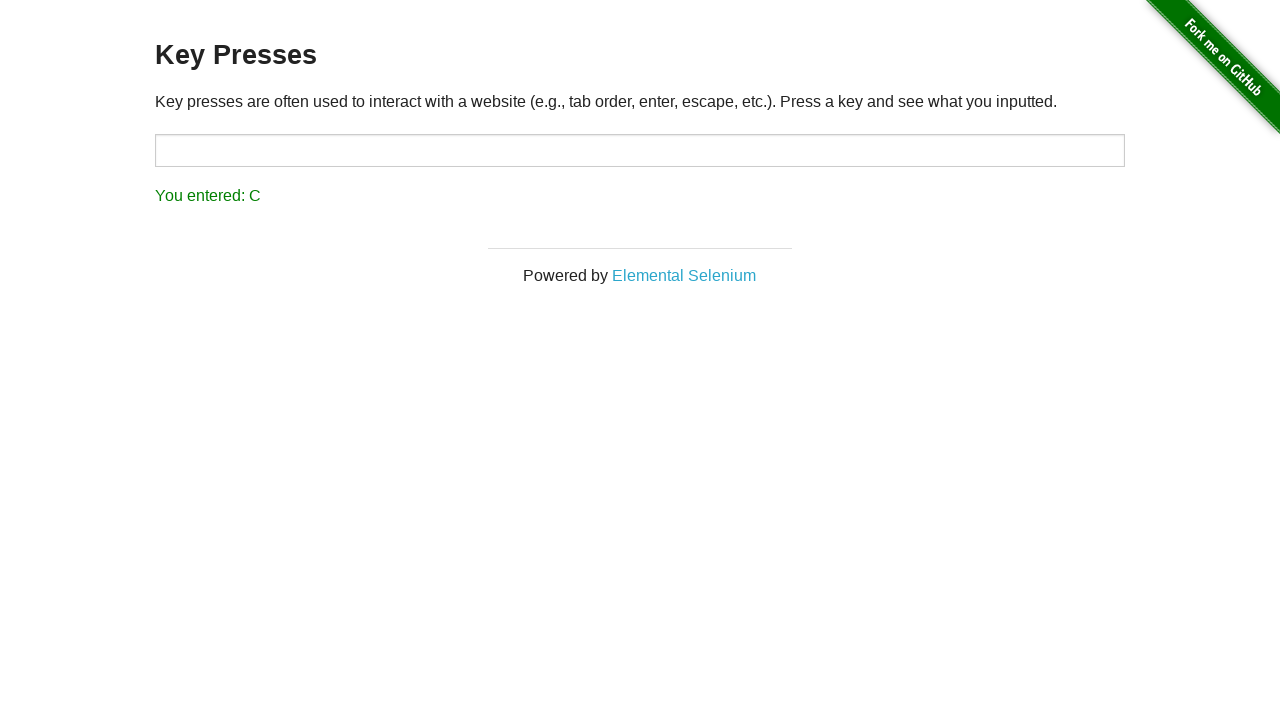

Verified that keypress for 'c' was detected and displayed as 'C'
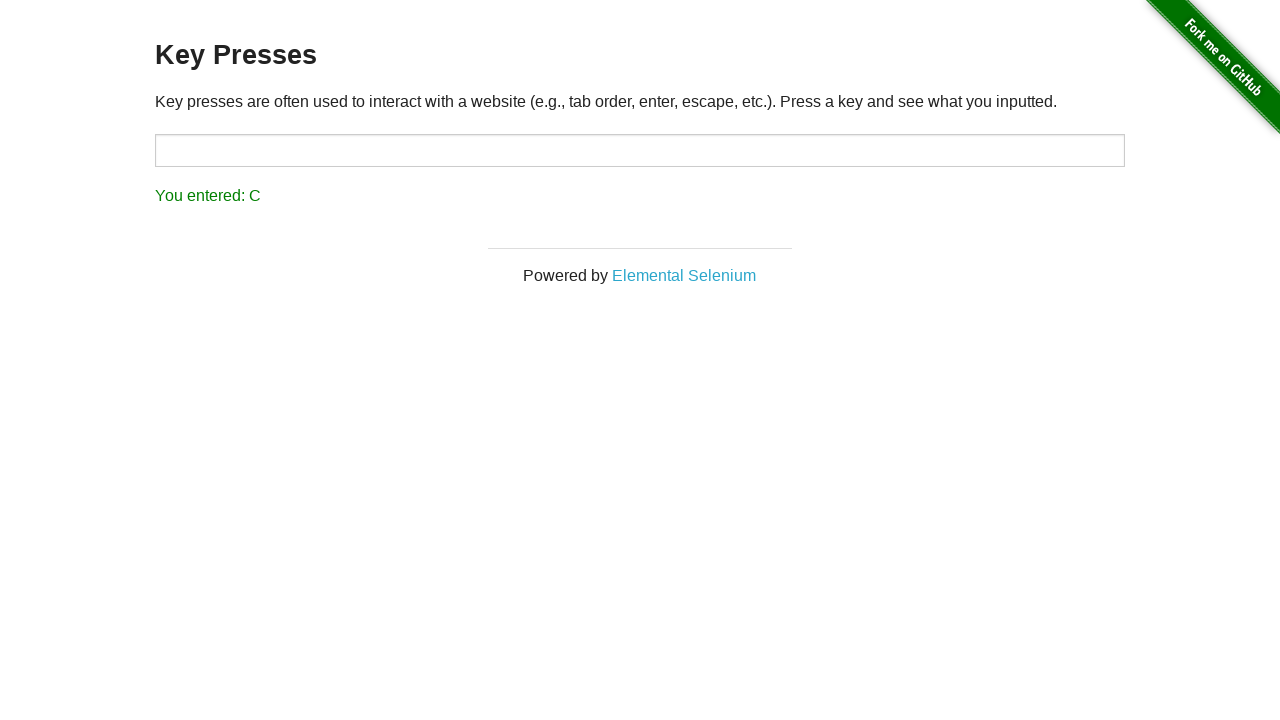

Pressed keyboard key 'd'
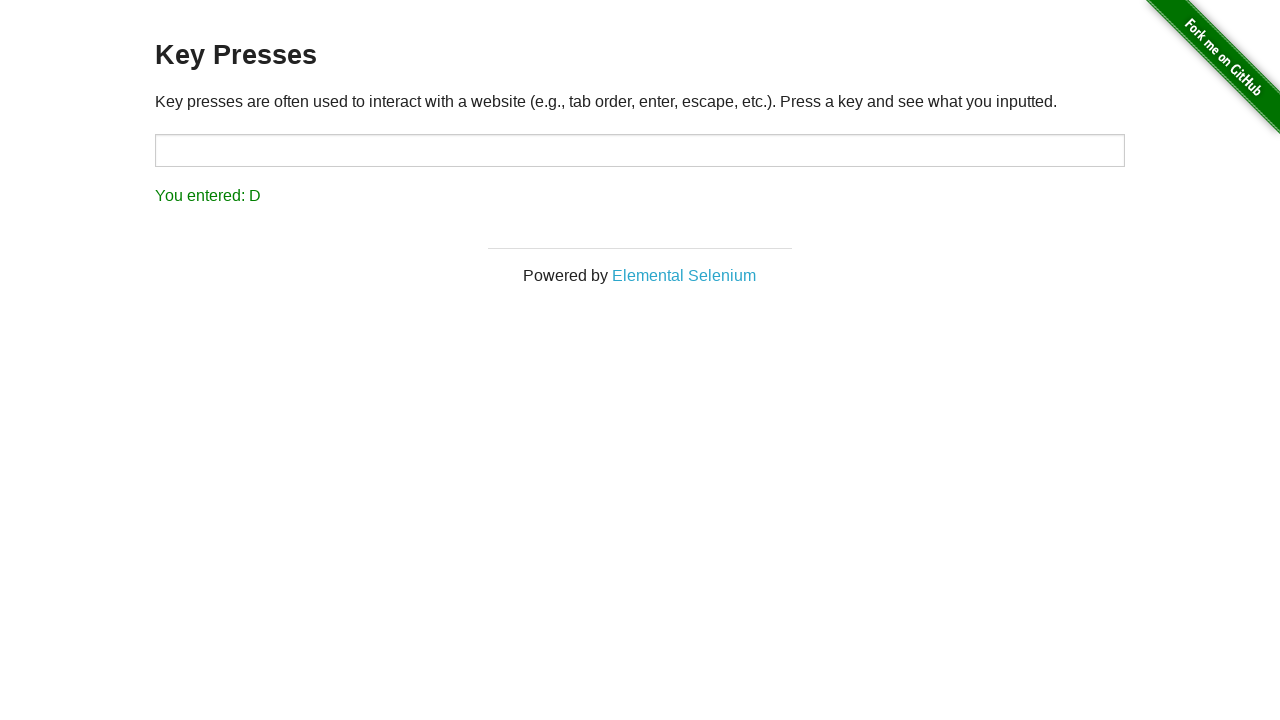

Verified that keypress for 'd' was detected and displayed as 'D'
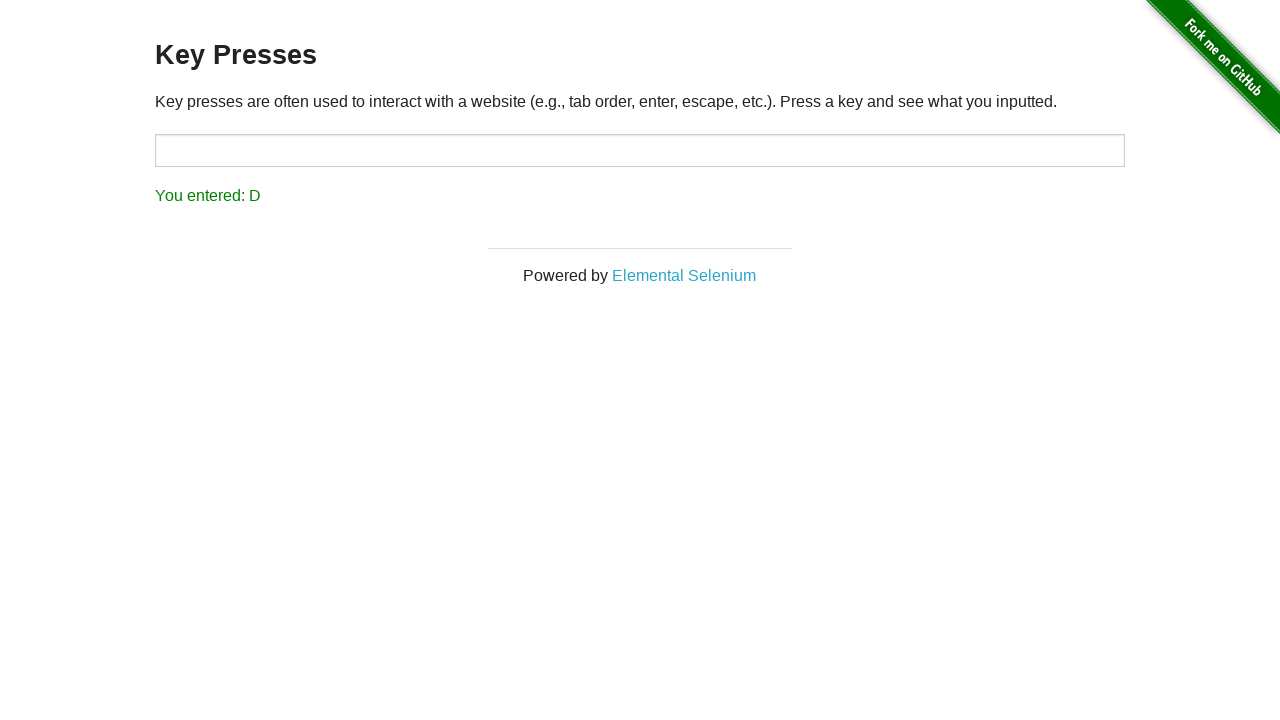

Pressed keyboard key 'e'
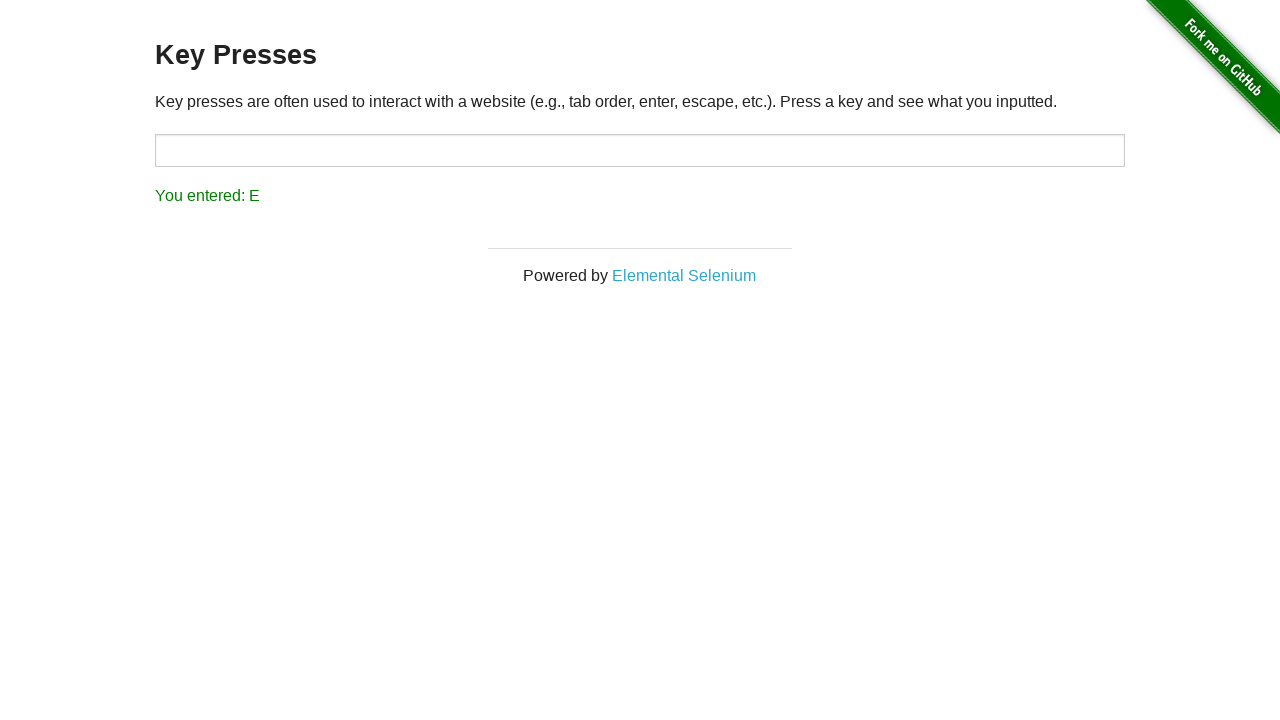

Verified that keypress for 'e' was detected and displayed as 'E'
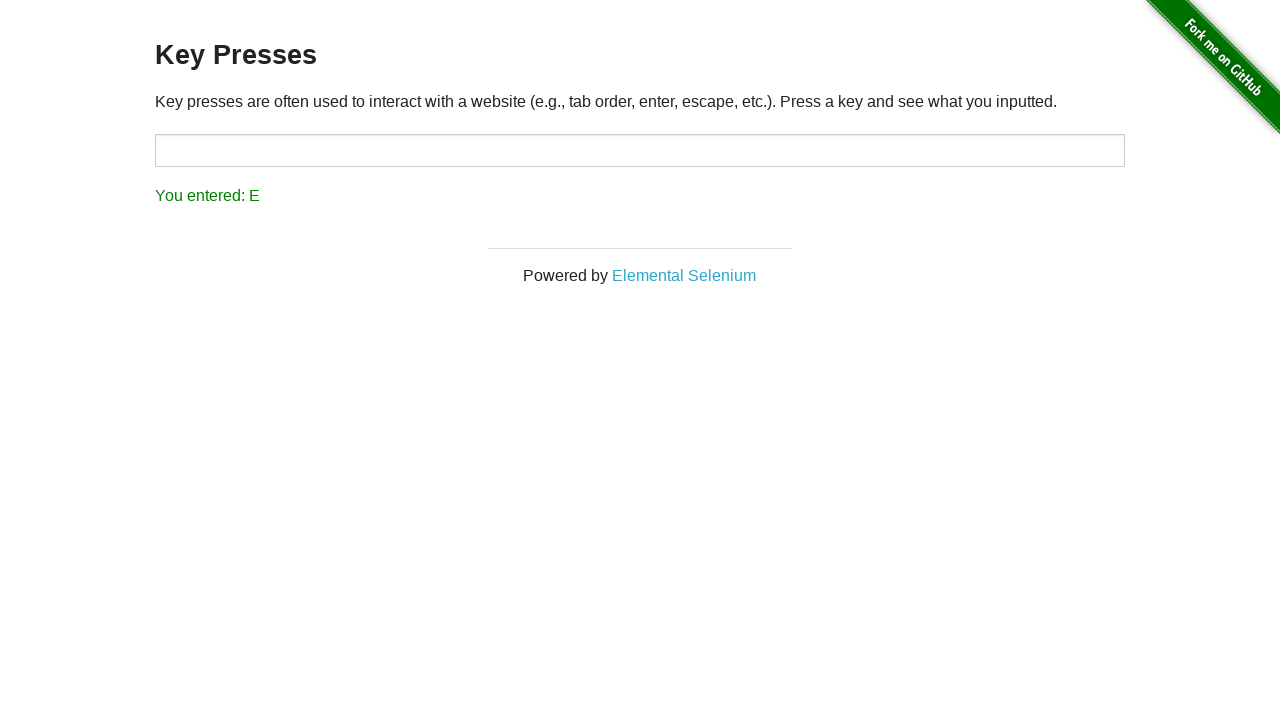

Pressed keyboard key 'f'
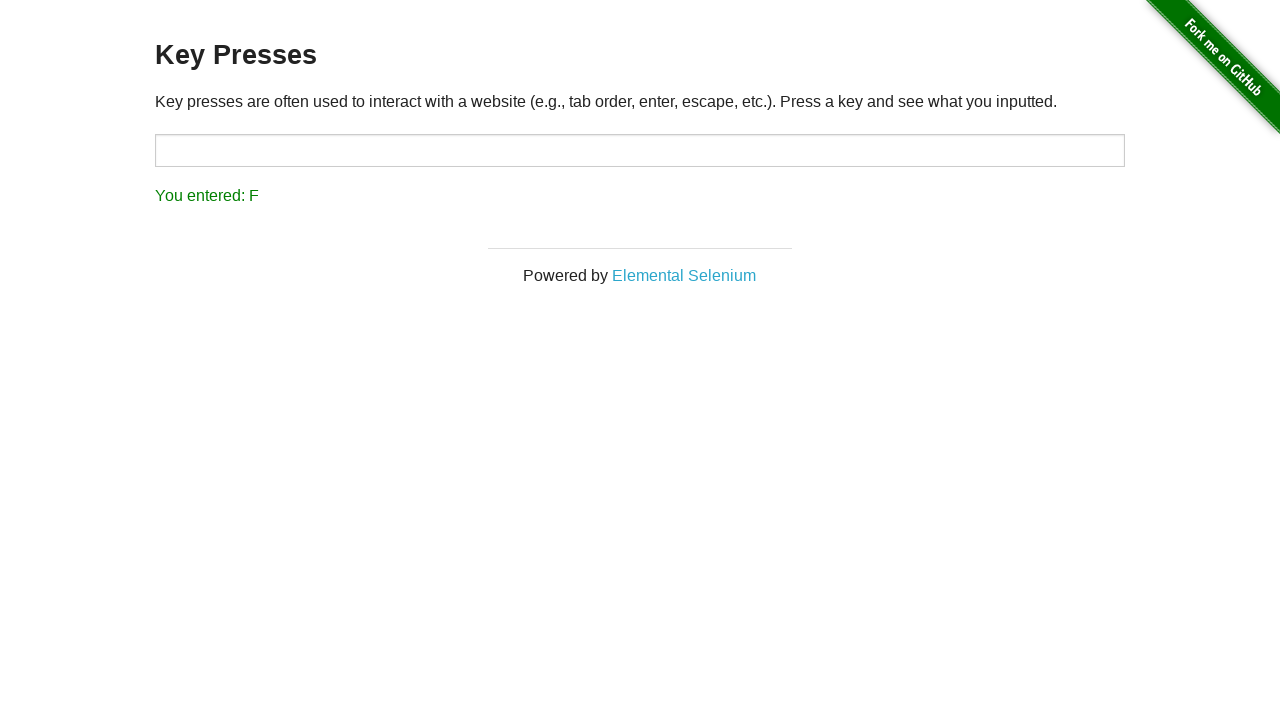

Verified that keypress for 'f' was detected and displayed as 'F'
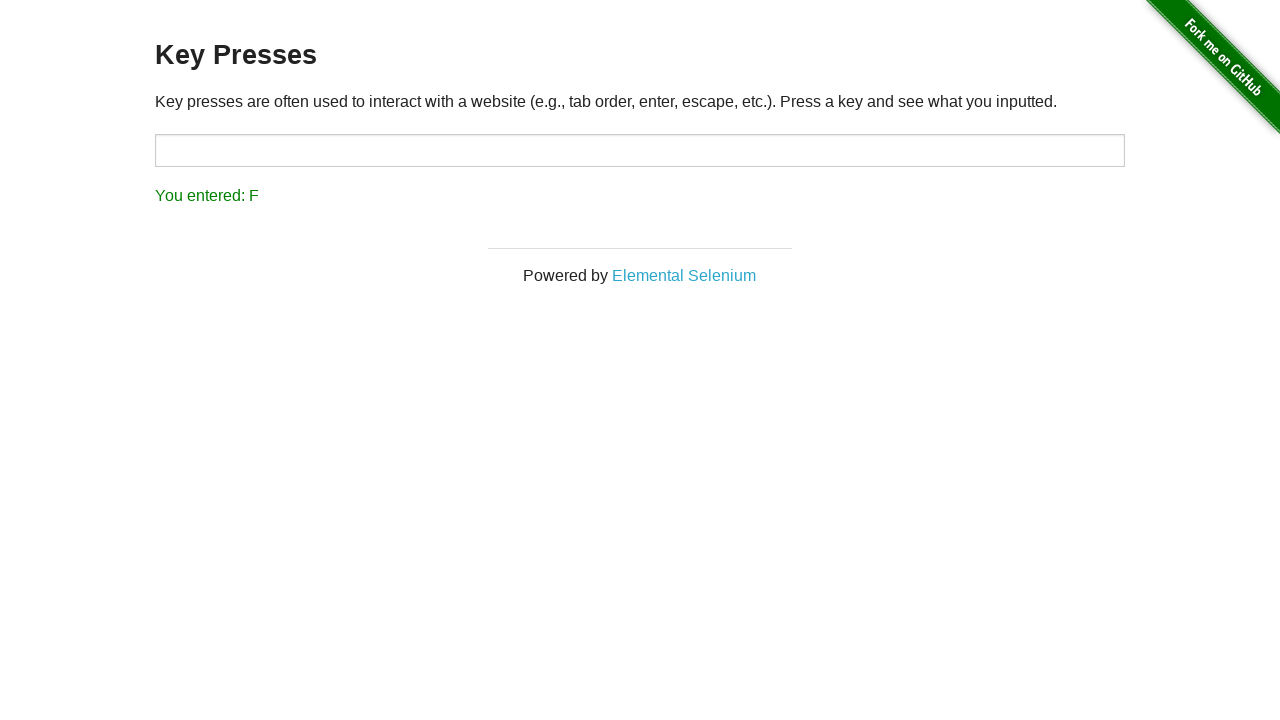

Pressed keyboard key 'g'
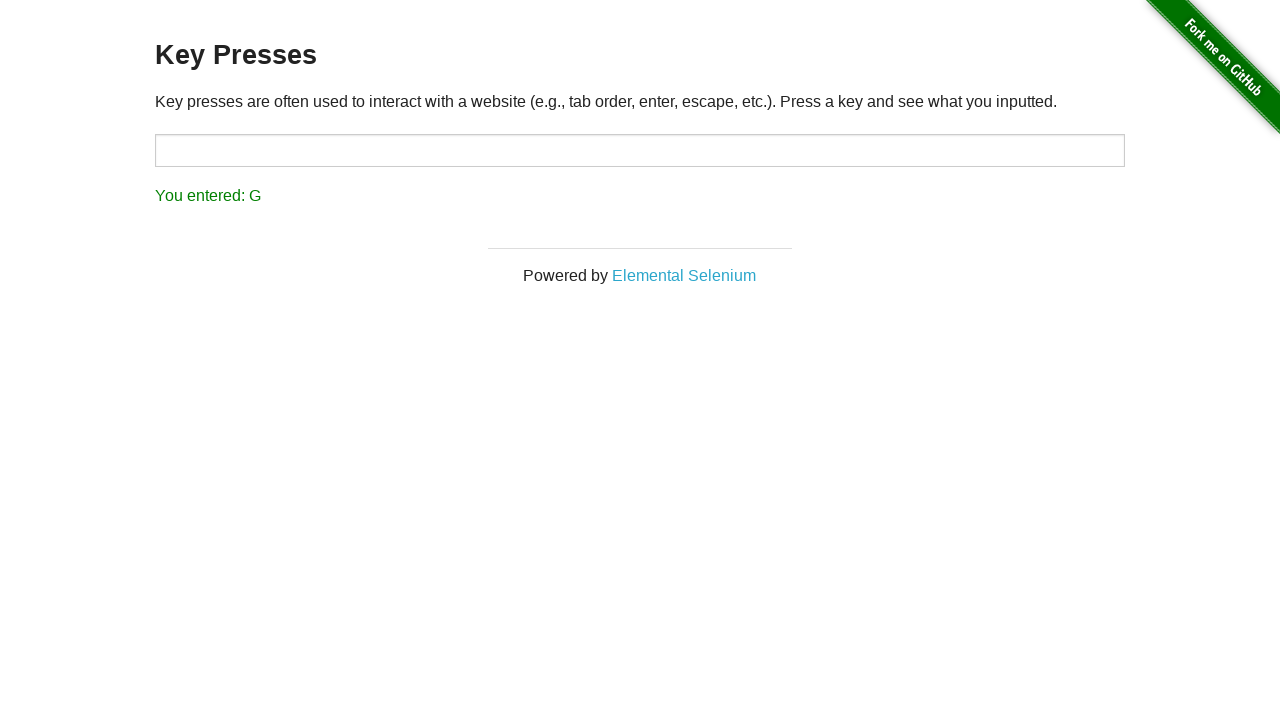

Verified that keypress for 'g' was detected and displayed as 'G'
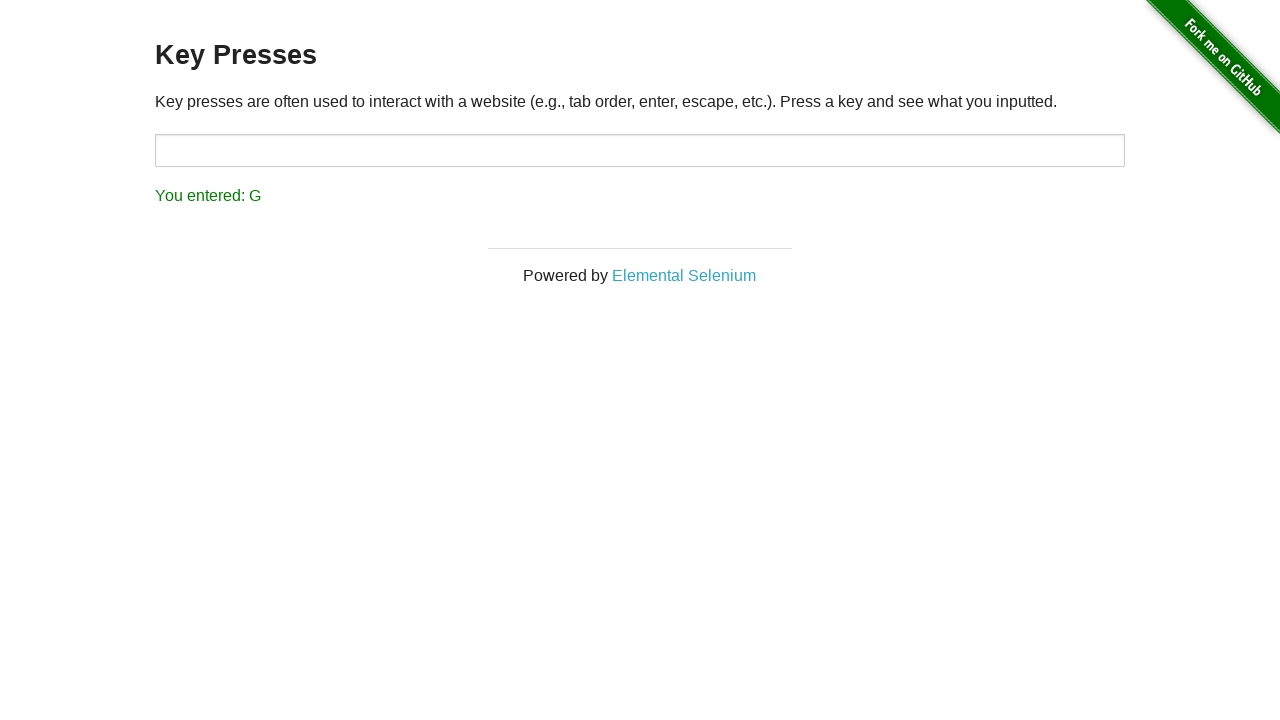

Pressed keyboard key 'h'
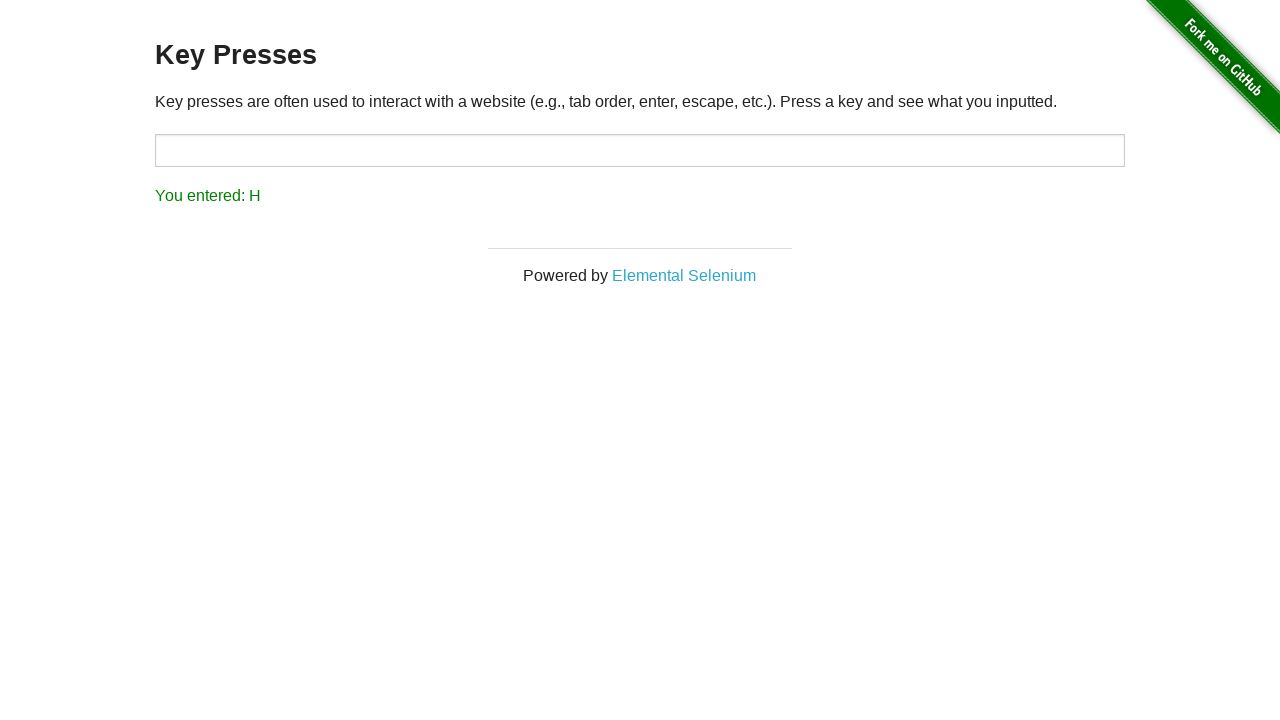

Verified that keypress for 'h' was detected and displayed as 'H'
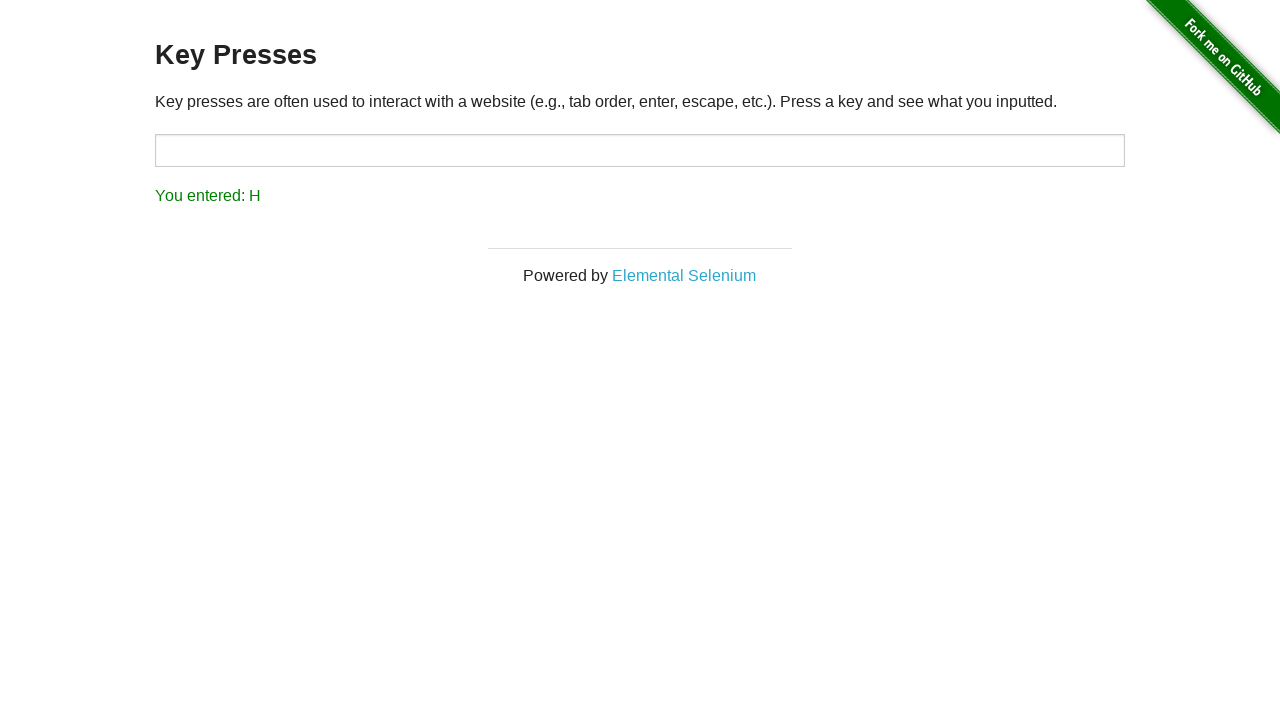

Pressed keyboard key 'i'
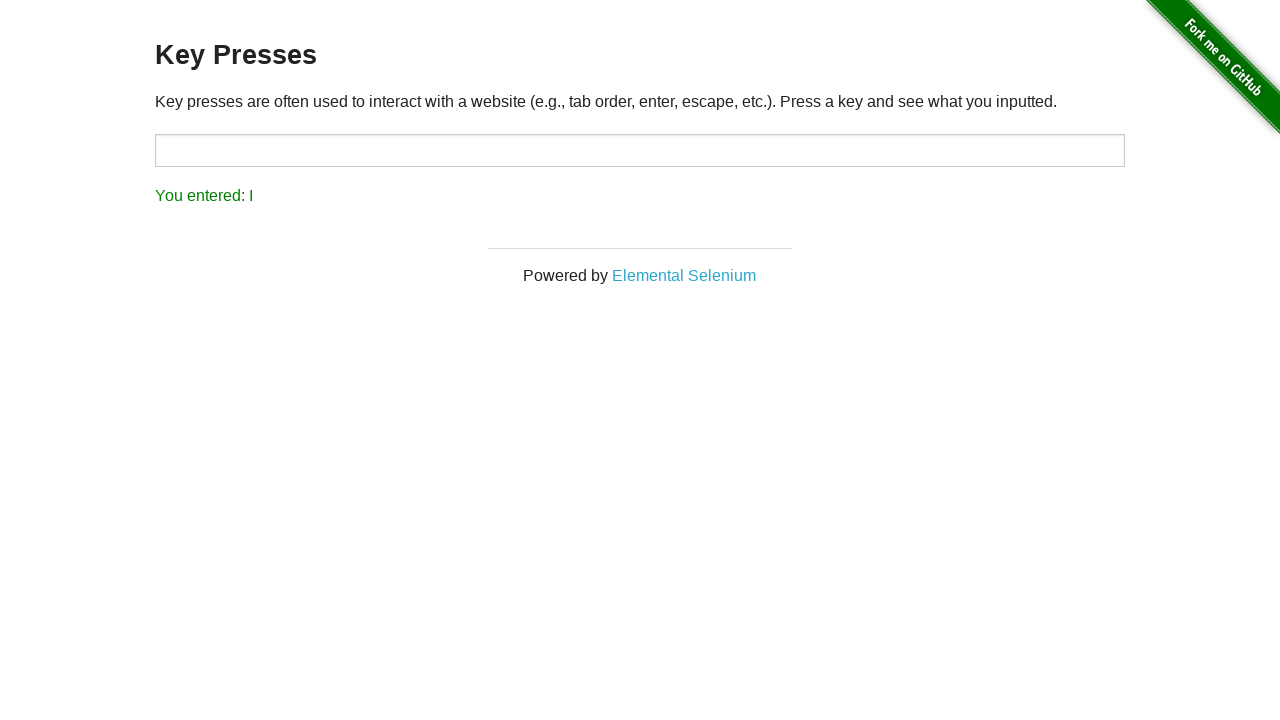

Verified that keypress for 'i' was detected and displayed as 'I'
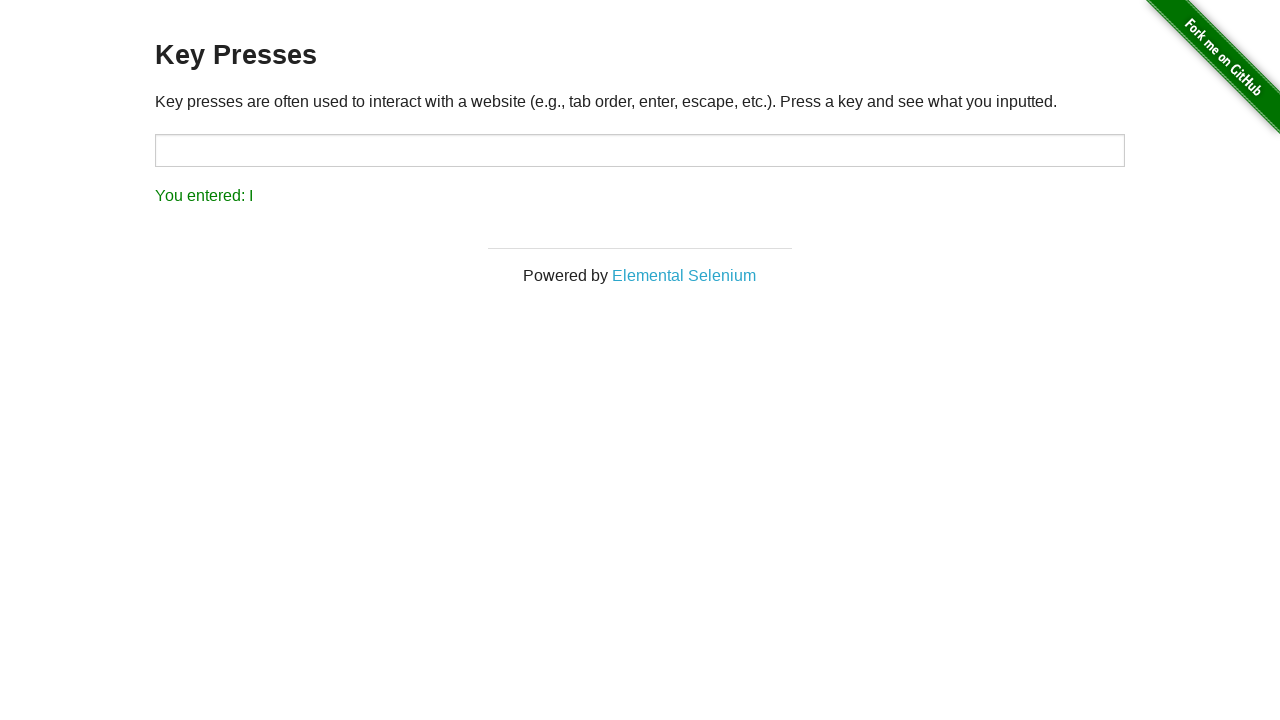

Pressed keyboard key 'j'
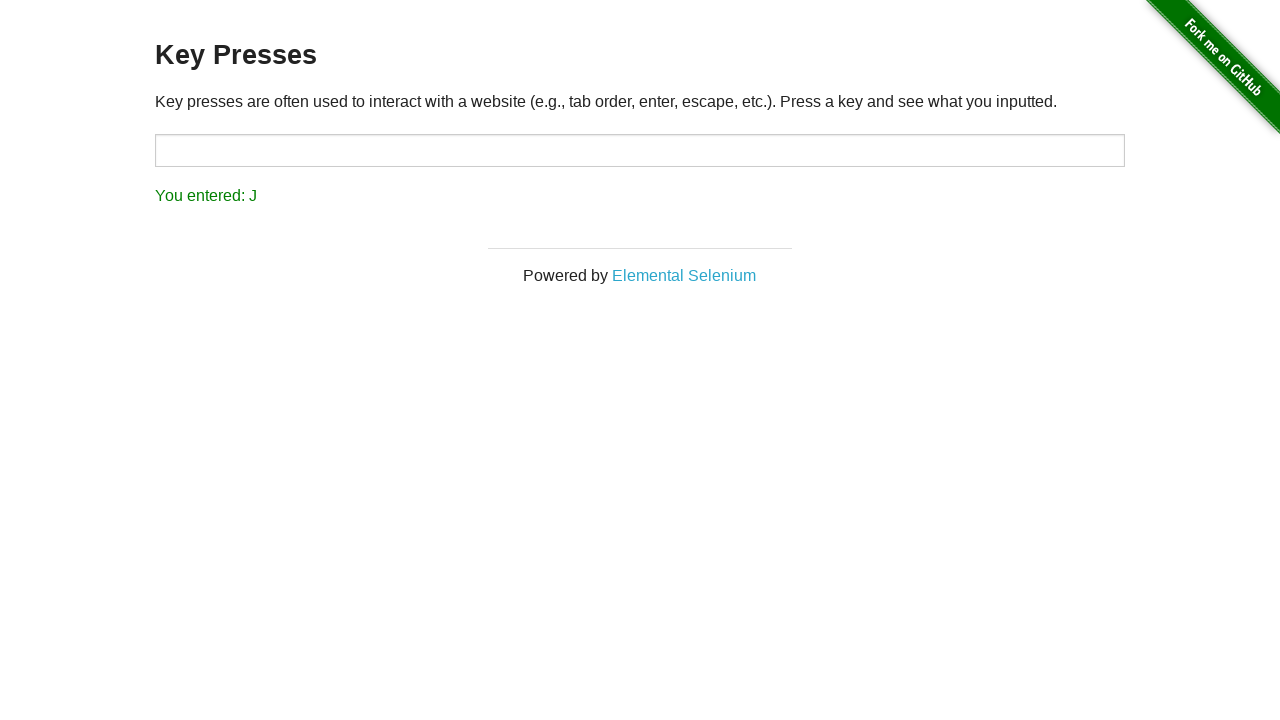

Verified that keypress for 'j' was detected and displayed as 'J'
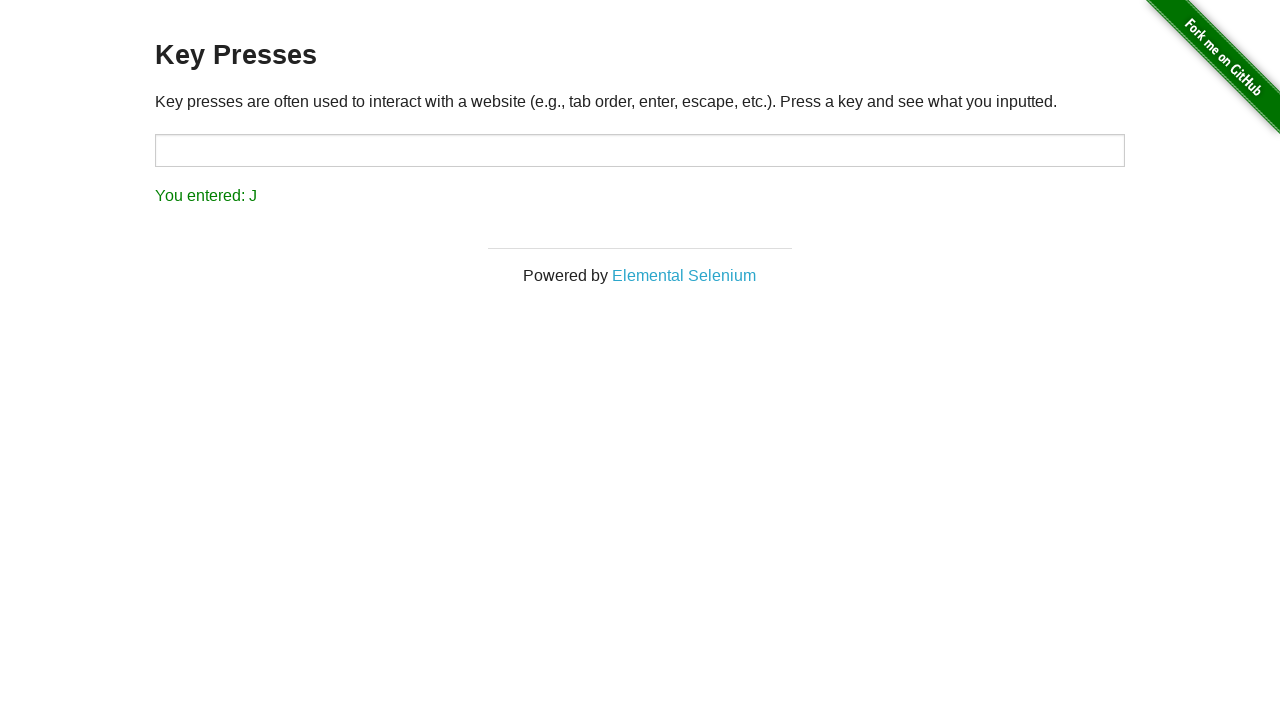

Pressed keyboard key 'k'
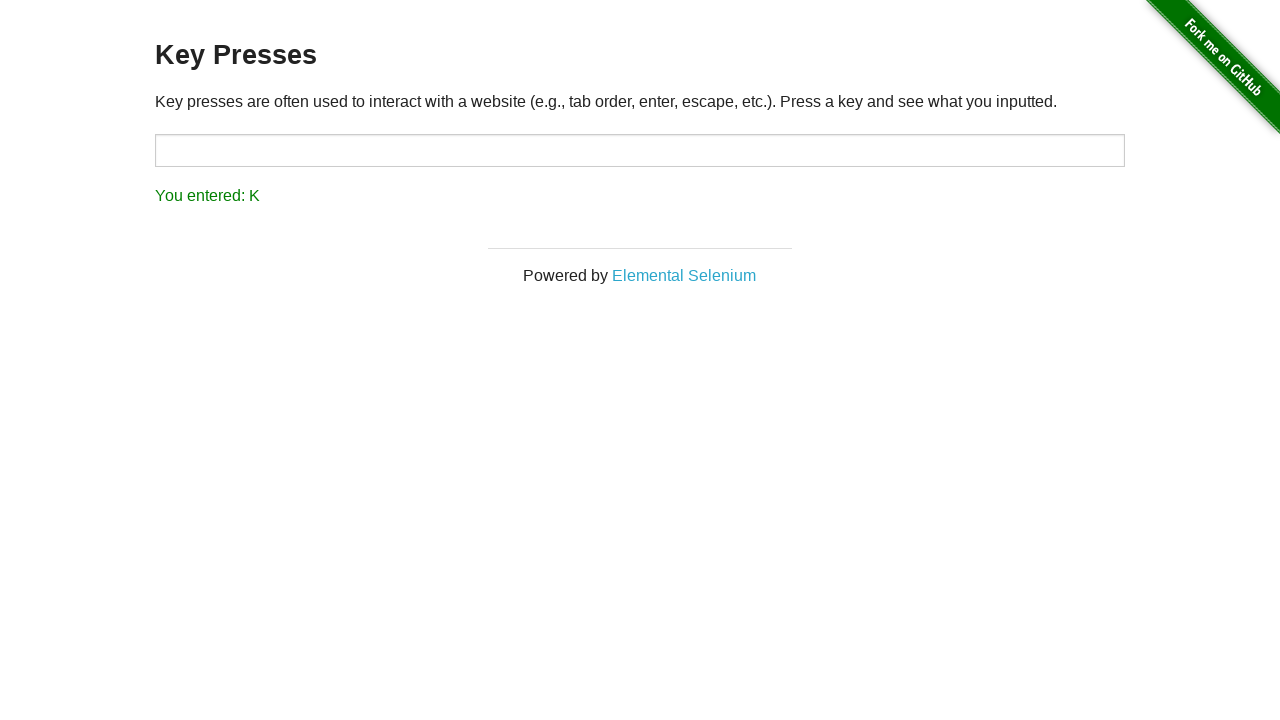

Verified that keypress for 'k' was detected and displayed as 'K'
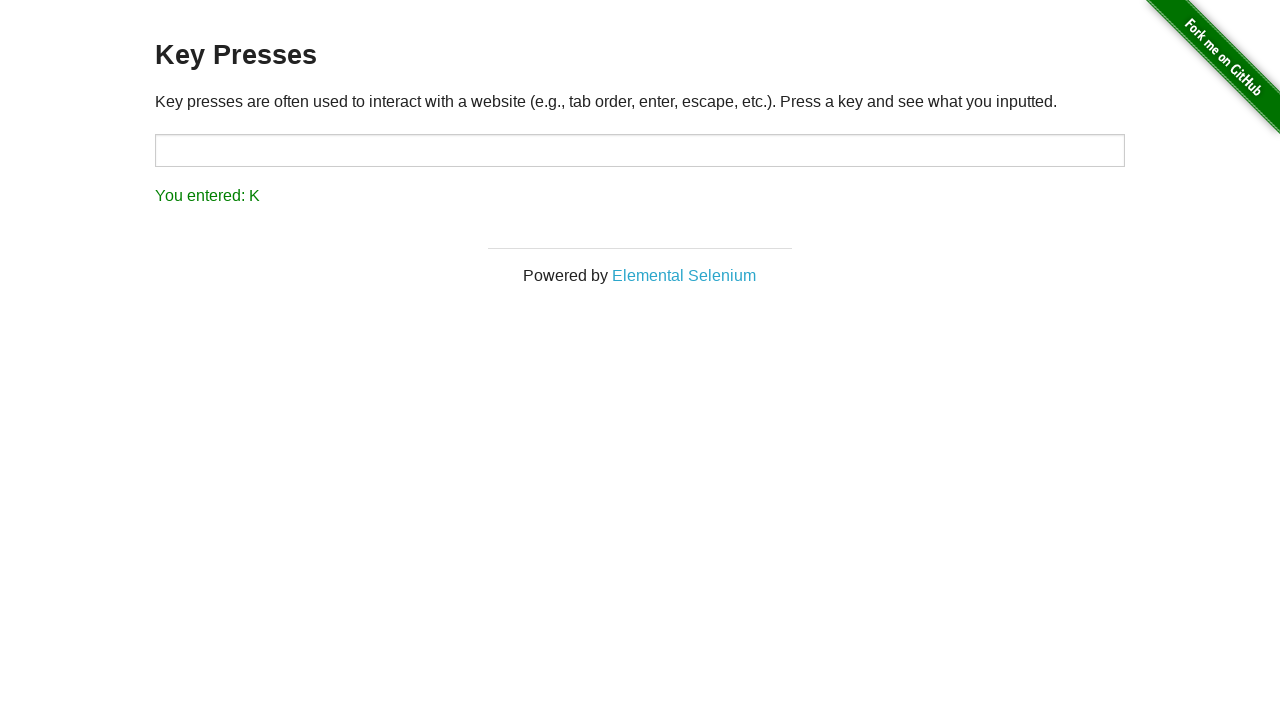

Pressed keyboard key 'l'
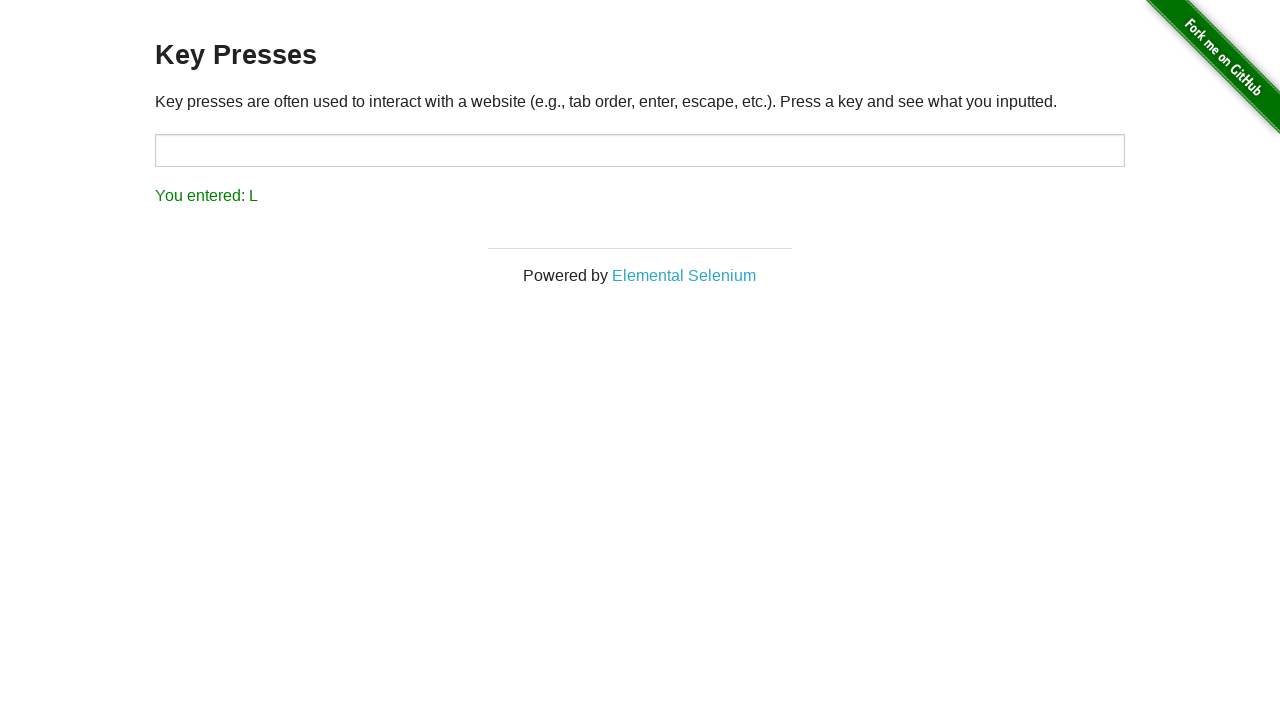

Verified that keypress for 'l' was detected and displayed as 'L'
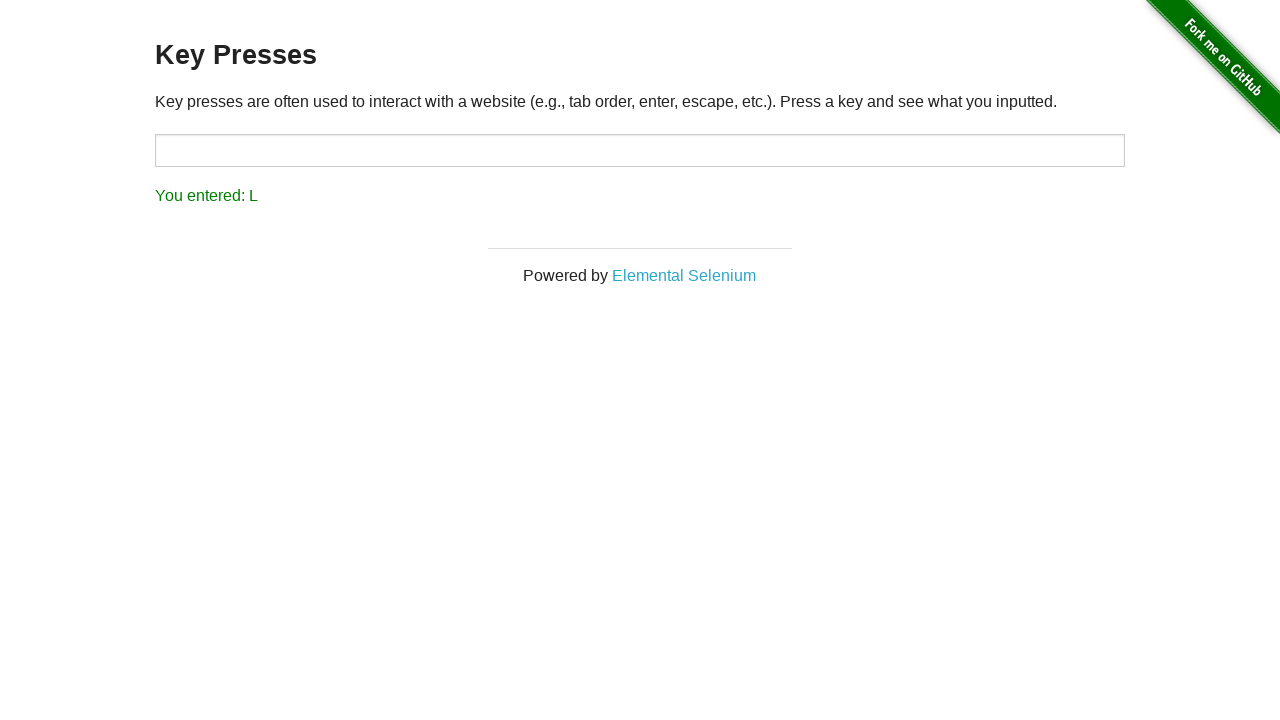

Pressed keyboard key 'm'
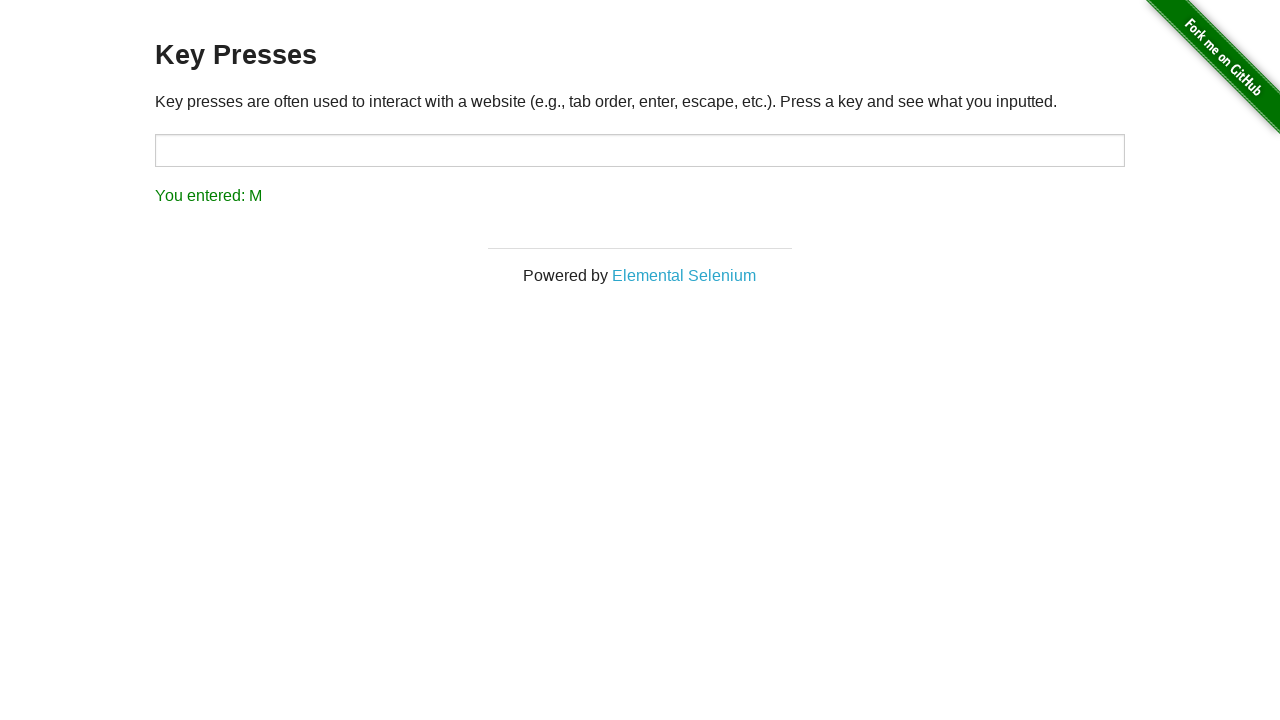

Verified that keypress for 'm' was detected and displayed as 'M'
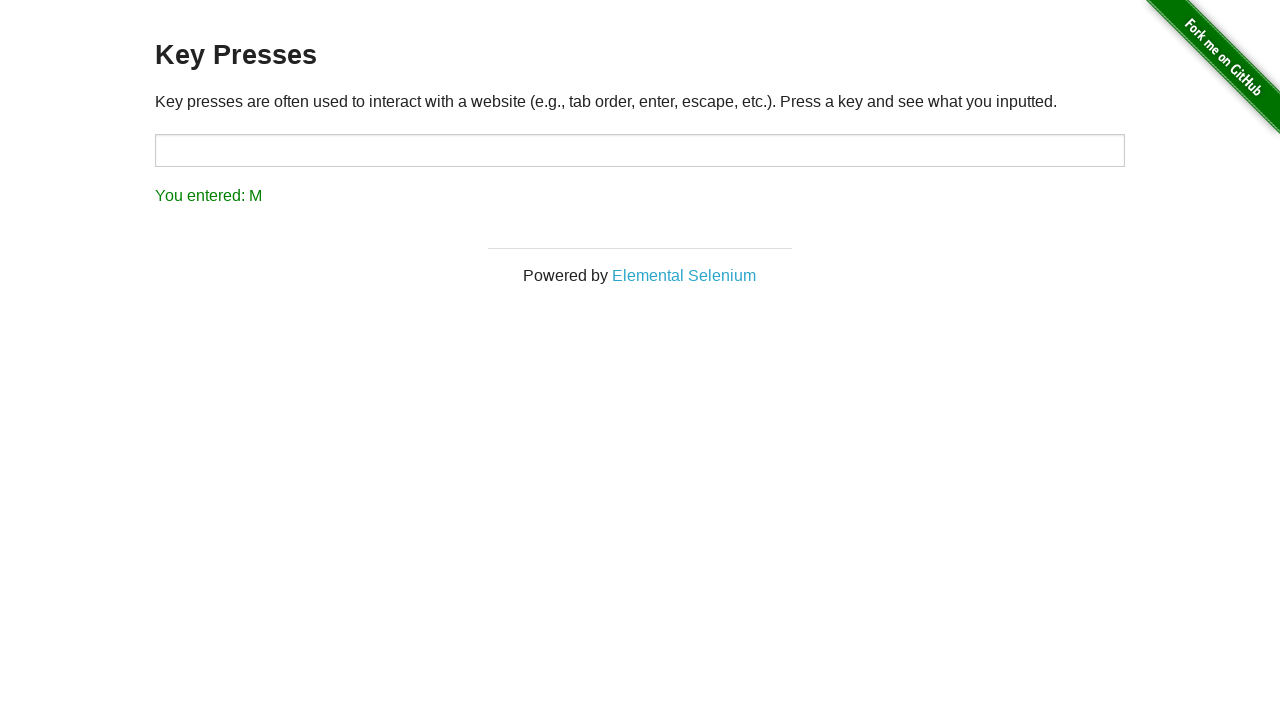

Pressed keyboard key 'n'
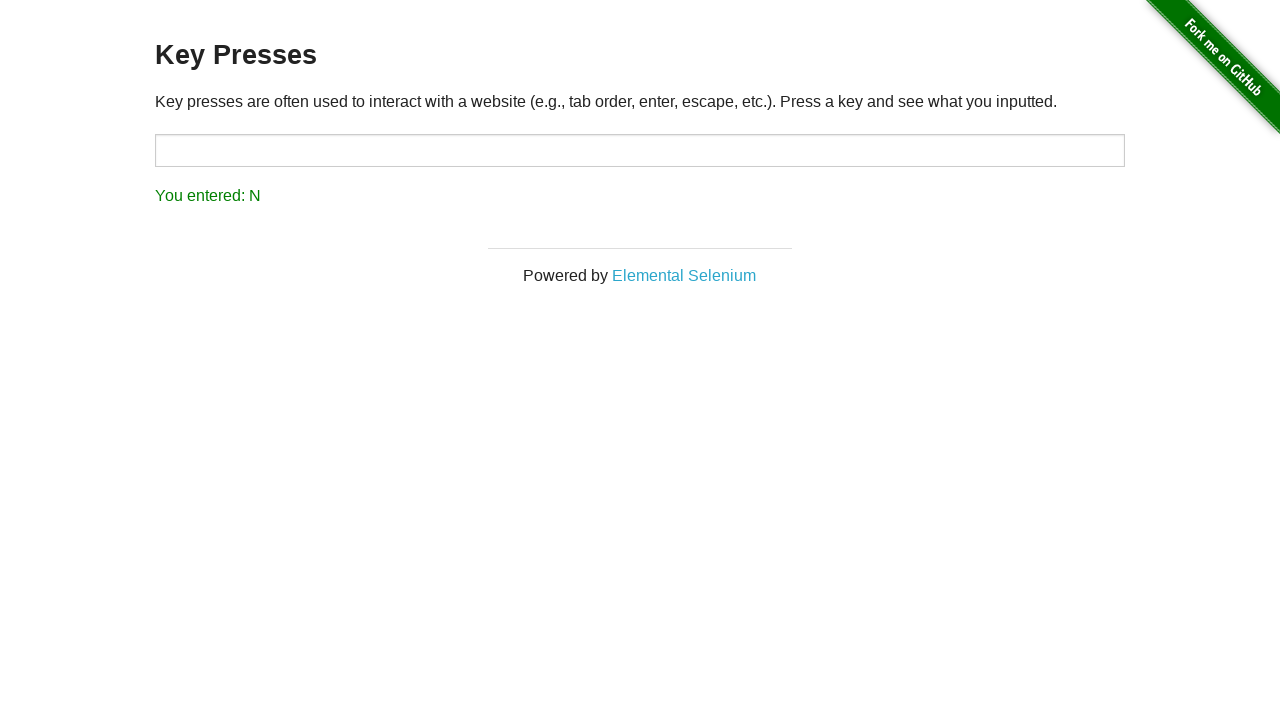

Verified that keypress for 'n' was detected and displayed as 'N'
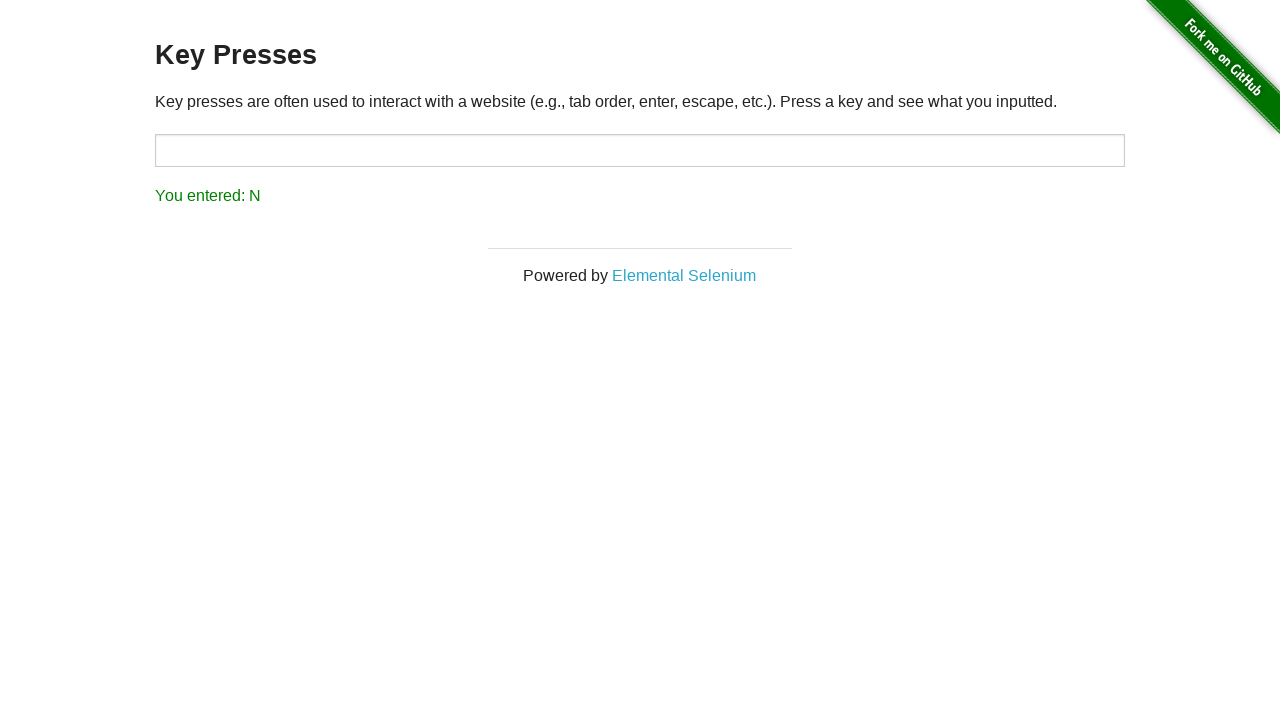

Pressed keyboard key 'o'
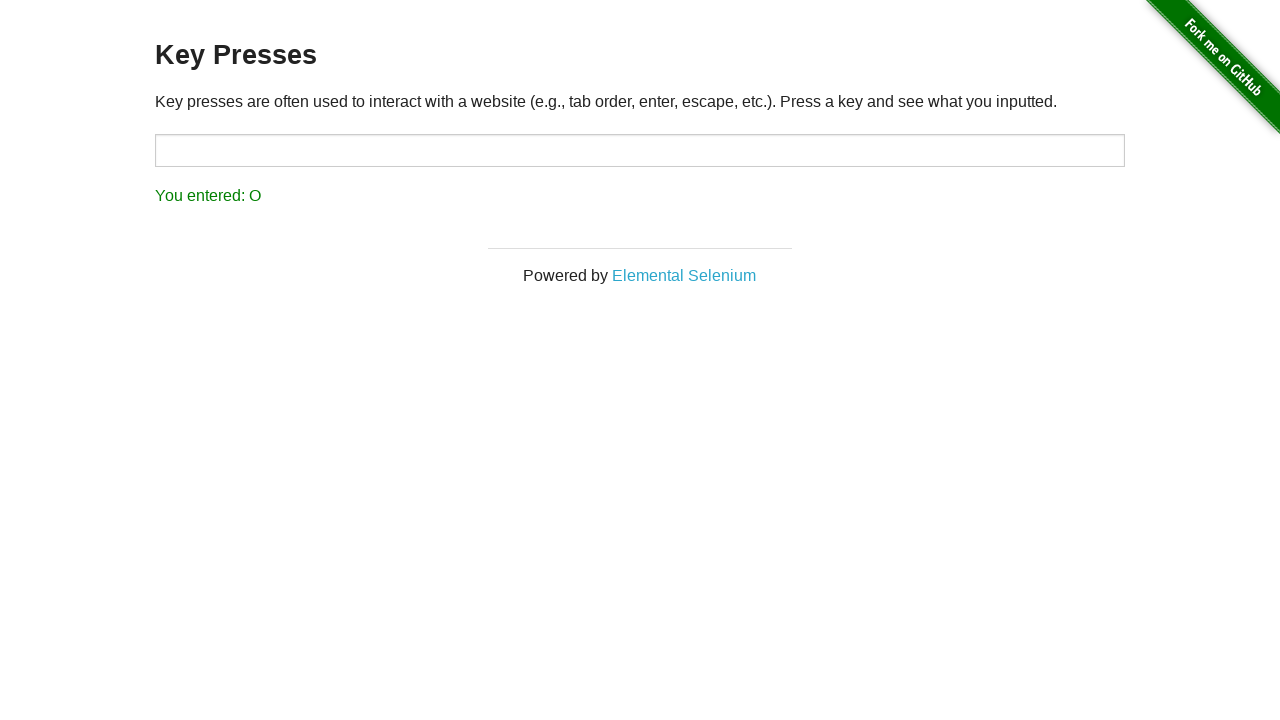

Verified that keypress for 'o' was detected and displayed as 'O'
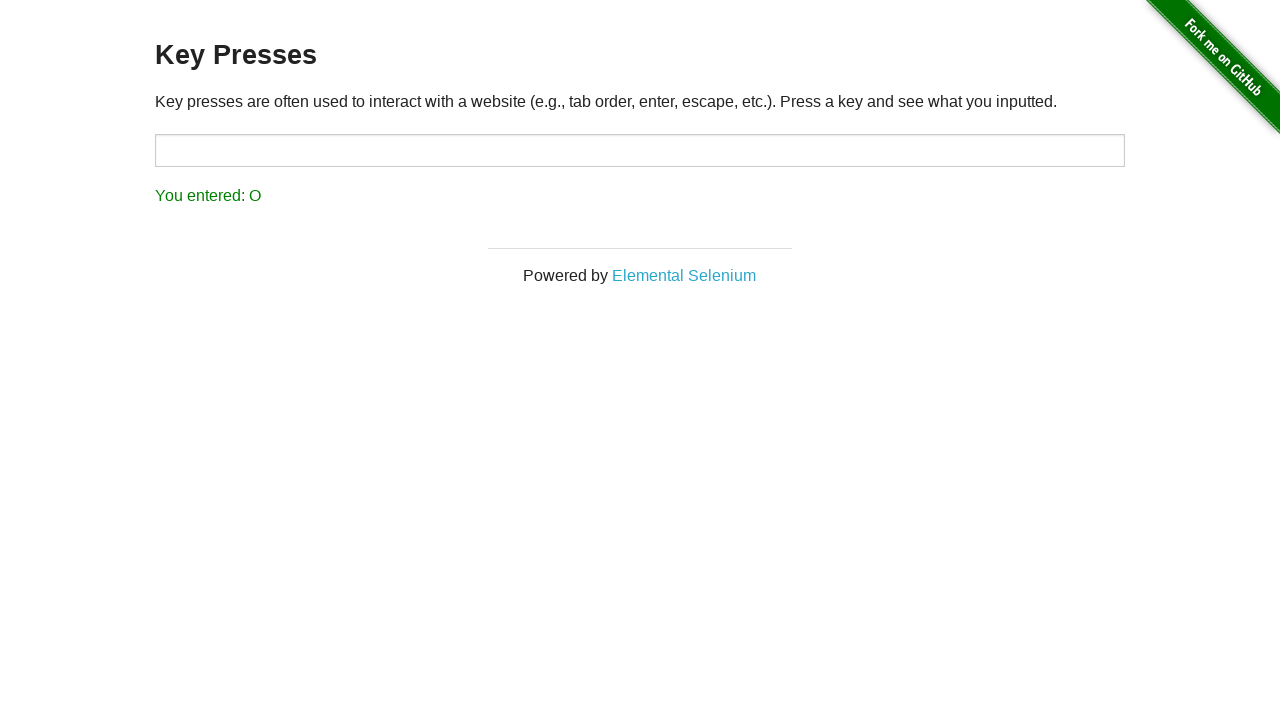

Pressed keyboard key 'p'
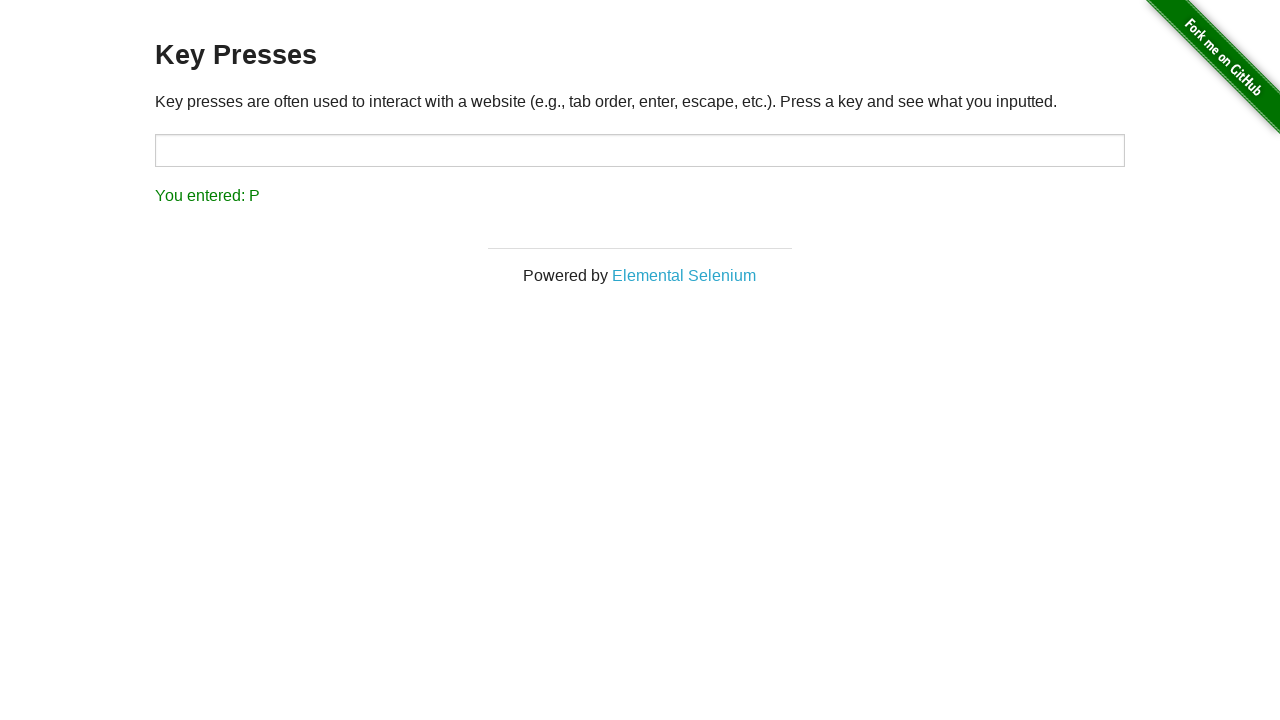

Verified that keypress for 'p' was detected and displayed as 'P'
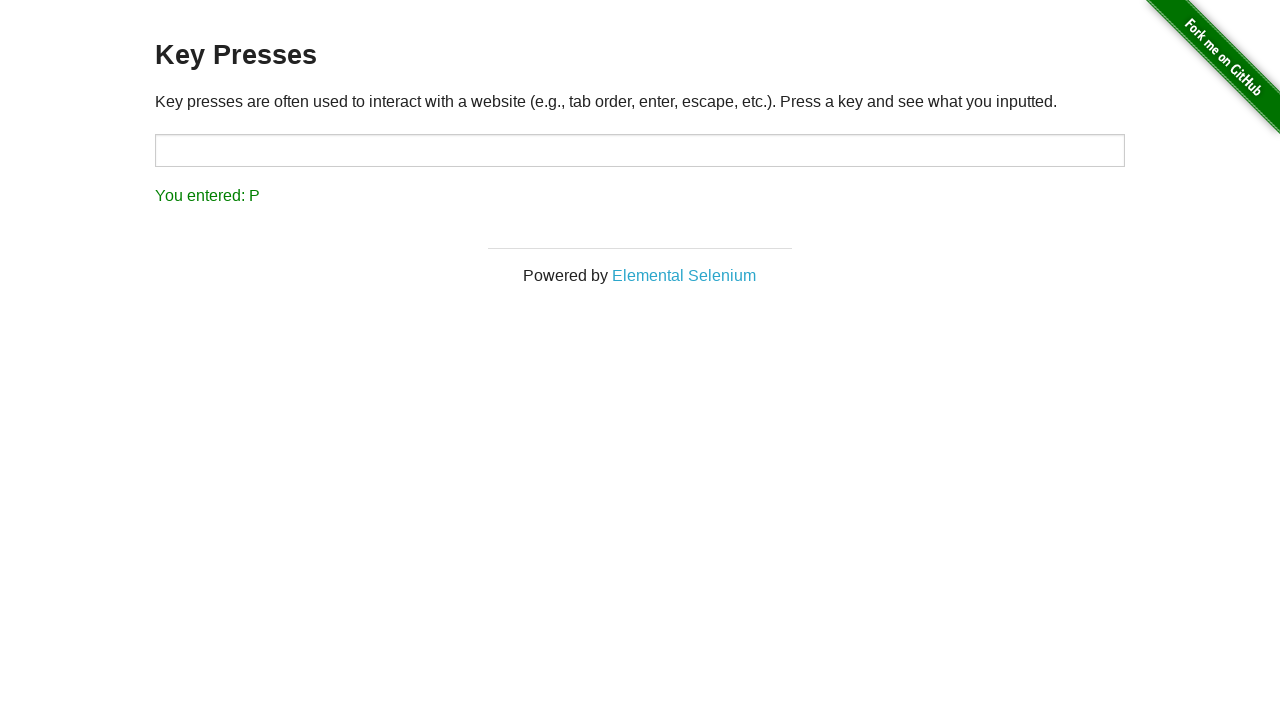

Pressed keyboard key 'q'
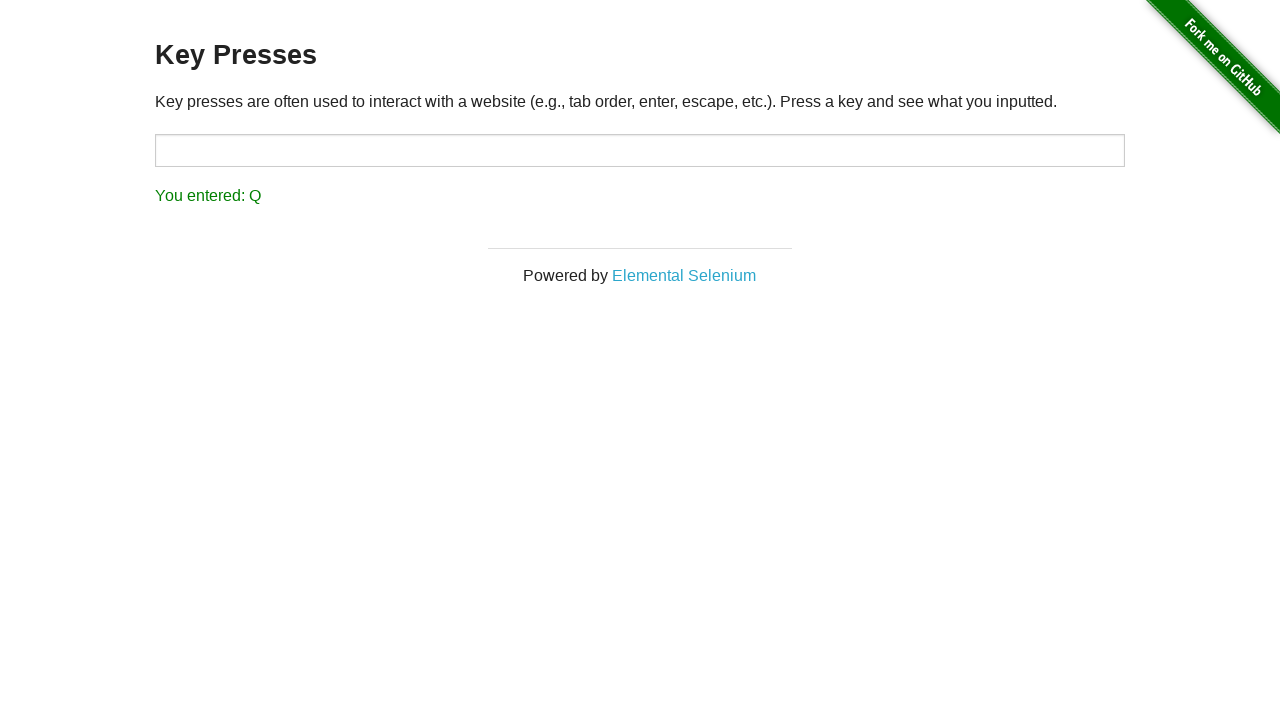

Verified that keypress for 'q' was detected and displayed as 'Q'
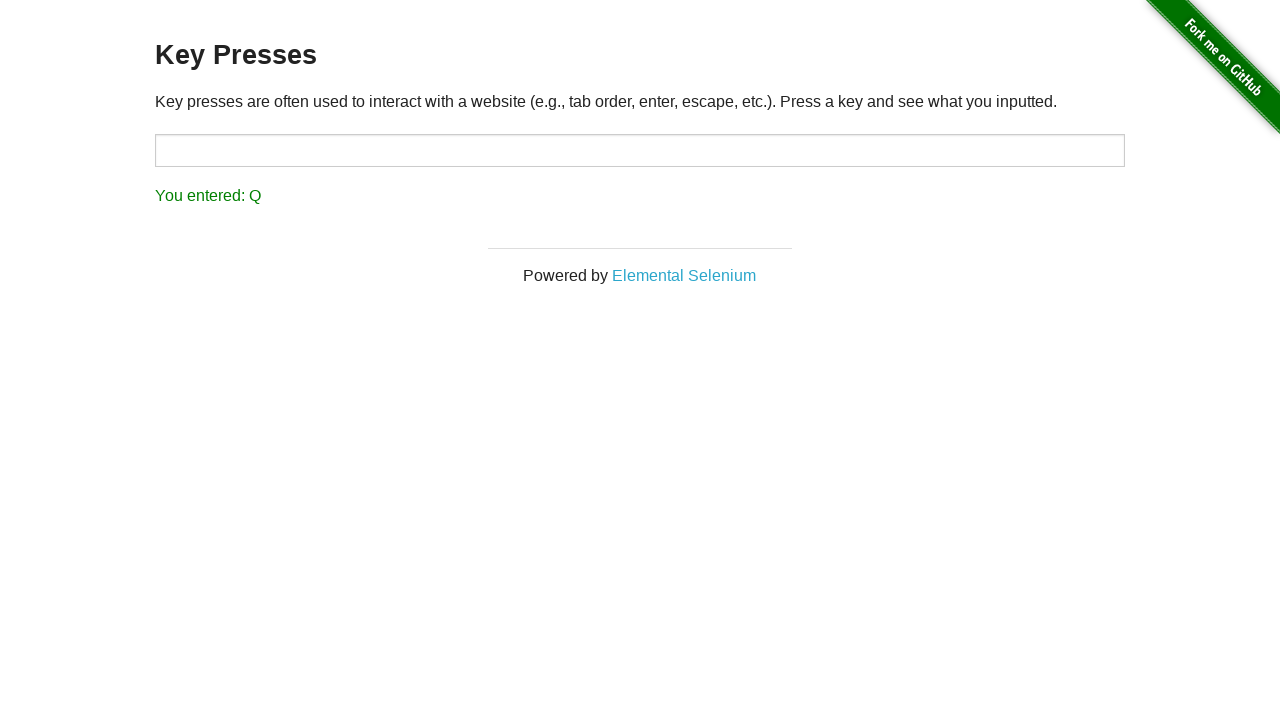

Pressed keyboard key 'r'
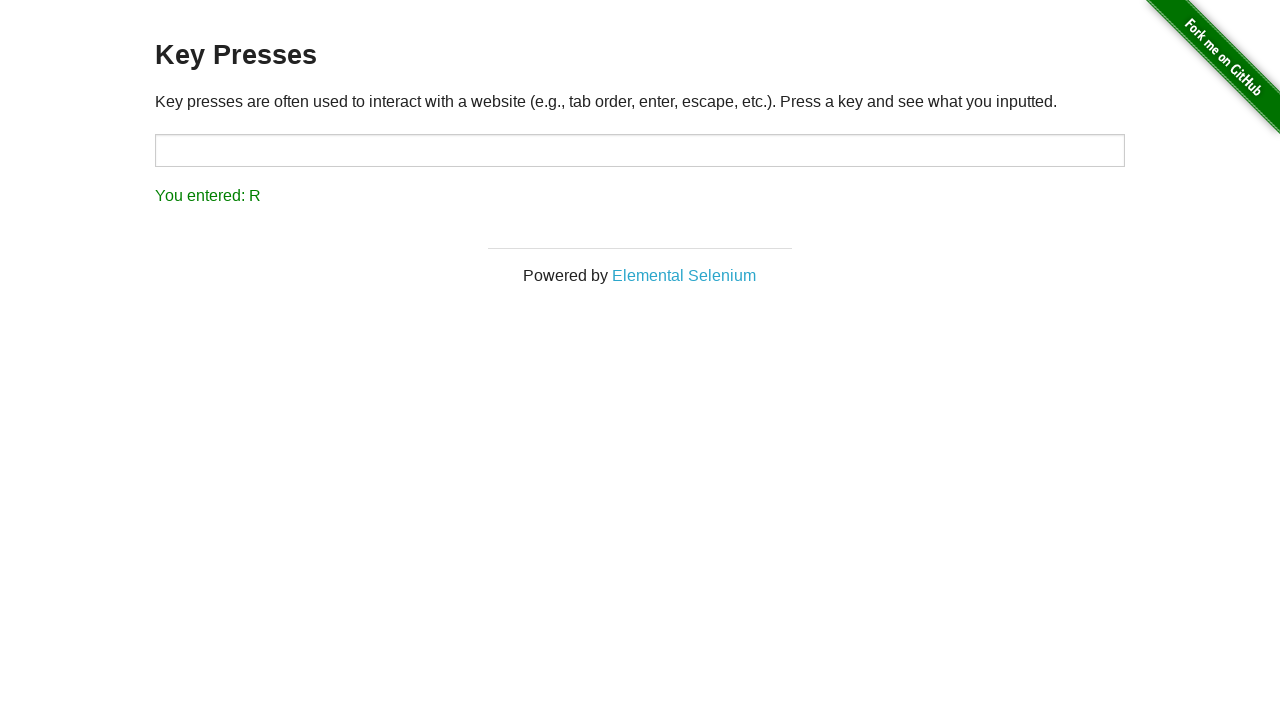

Verified that keypress for 'r' was detected and displayed as 'R'
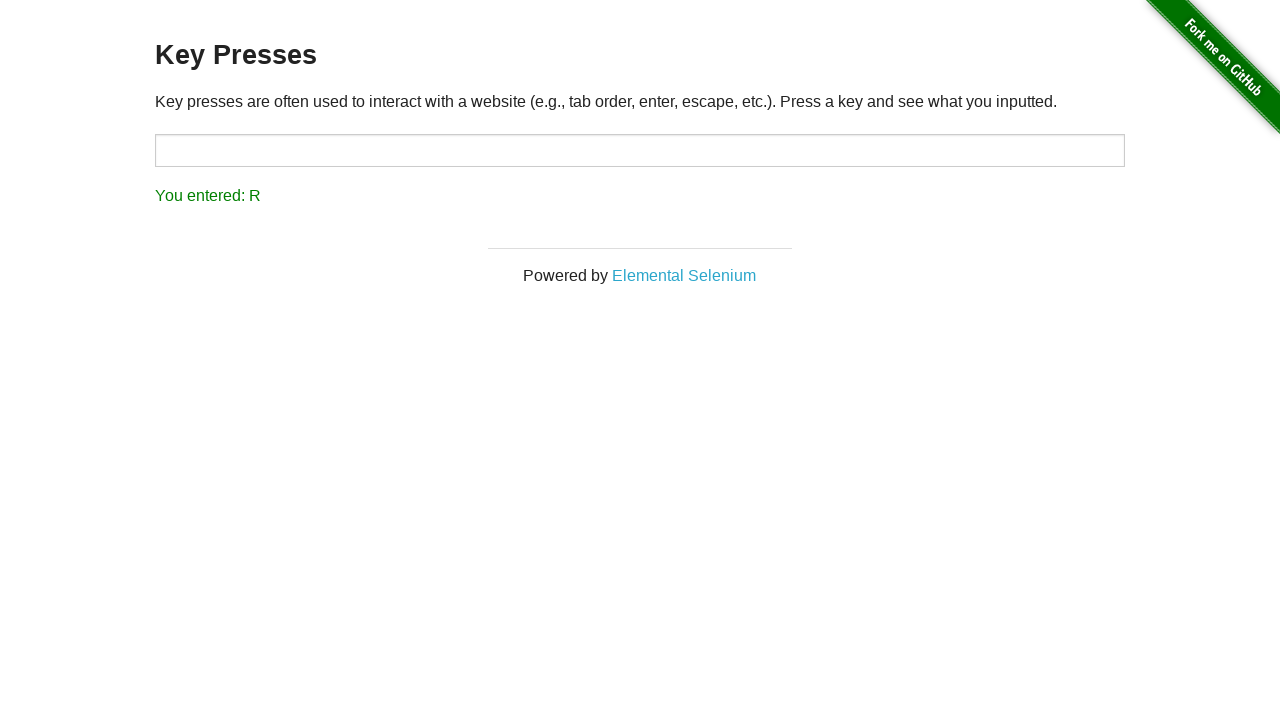

Pressed keyboard key 's'
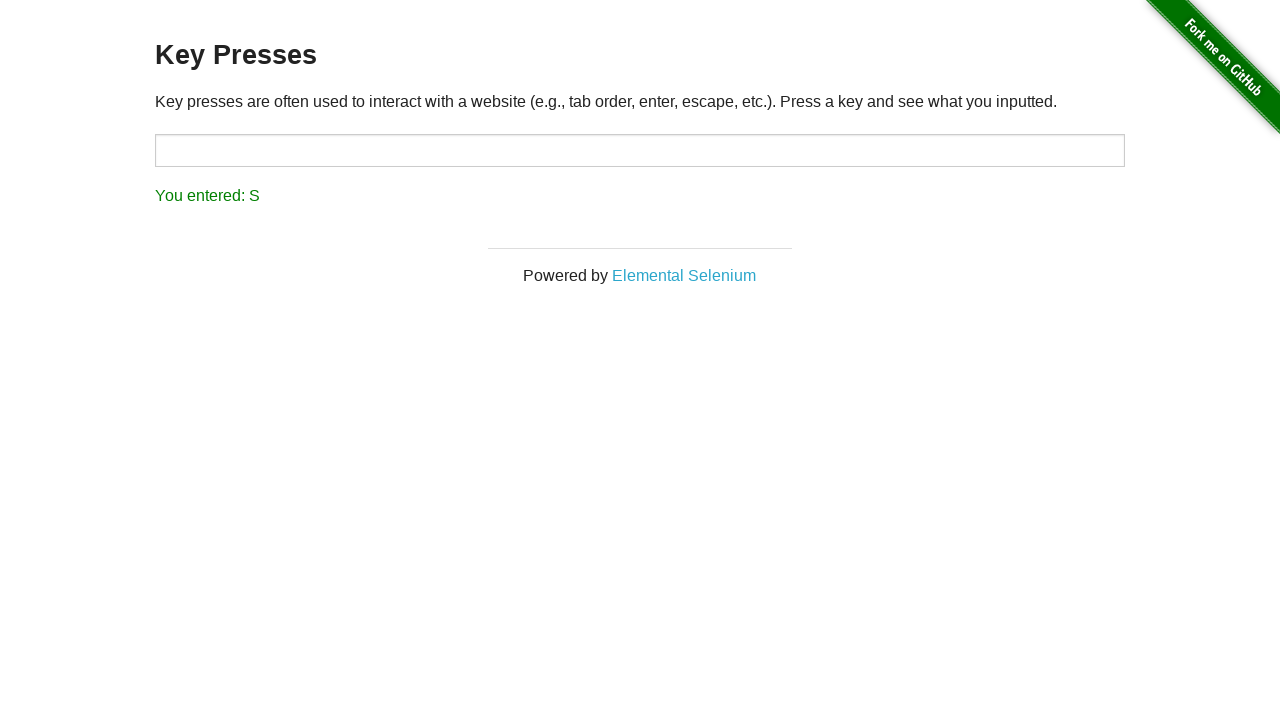

Verified that keypress for 's' was detected and displayed as 'S'
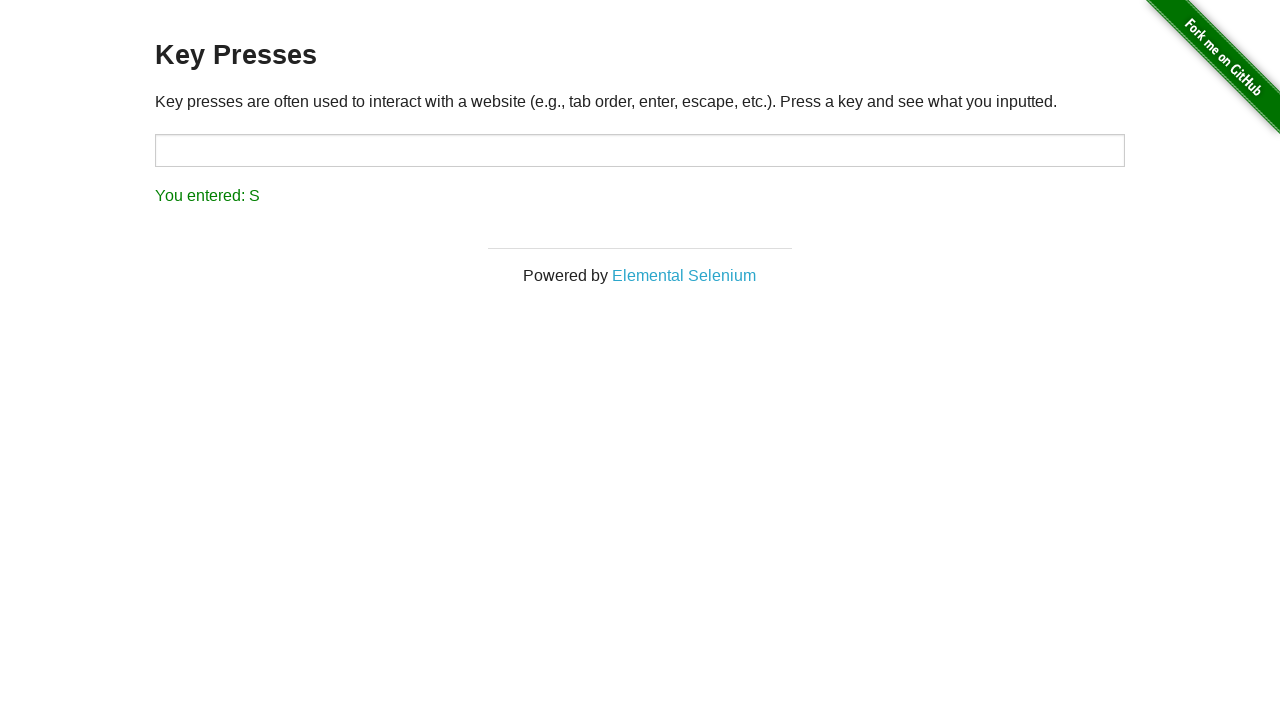

Pressed keyboard key 't'
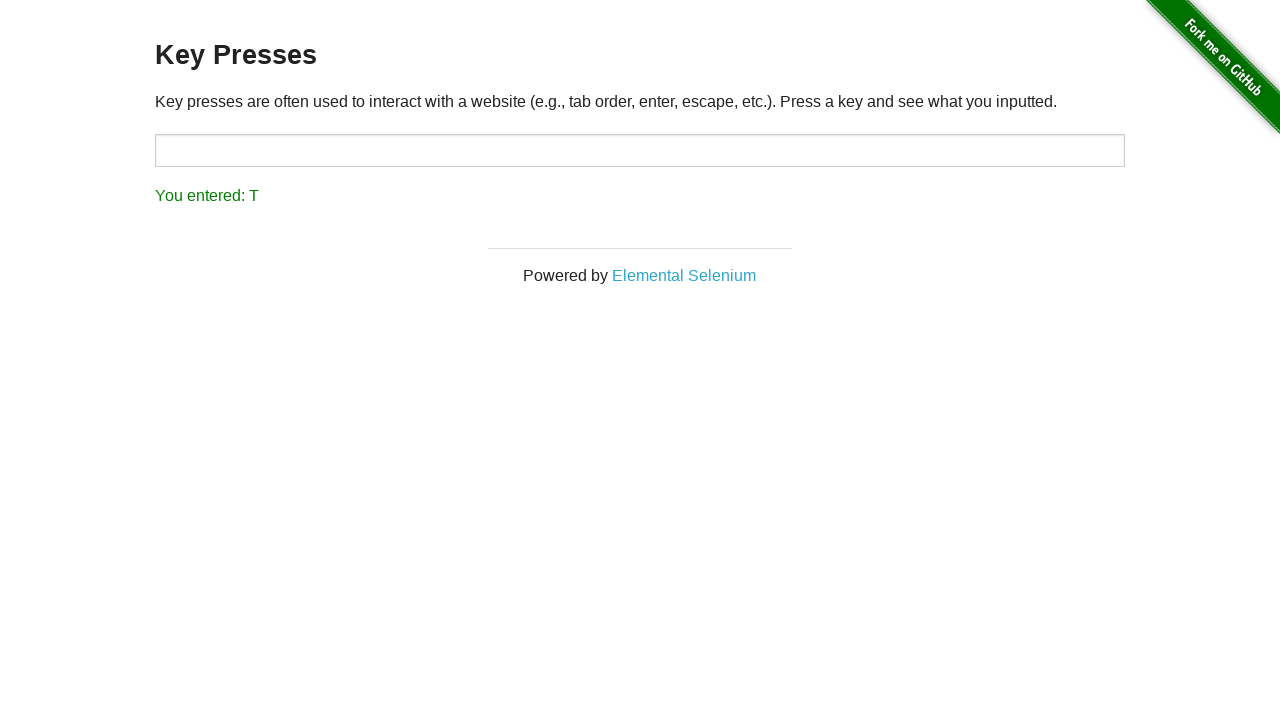

Verified that keypress for 't' was detected and displayed as 'T'
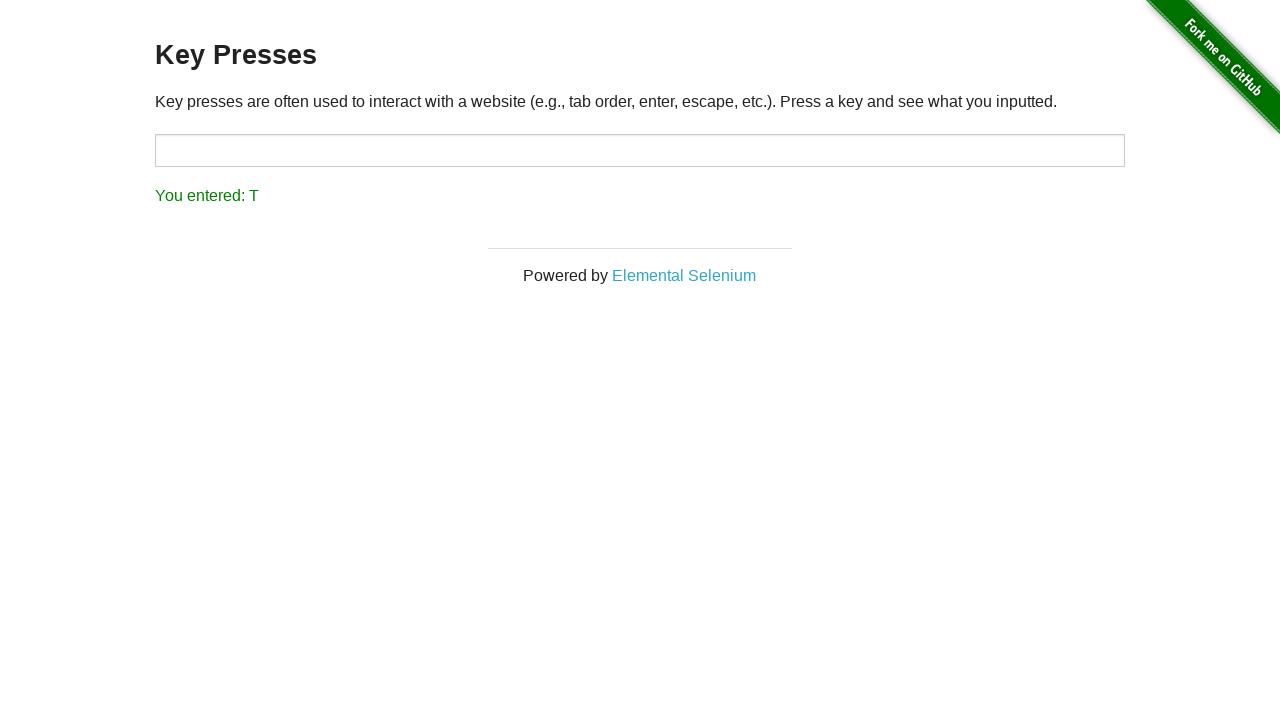

Pressed keyboard key 'u'
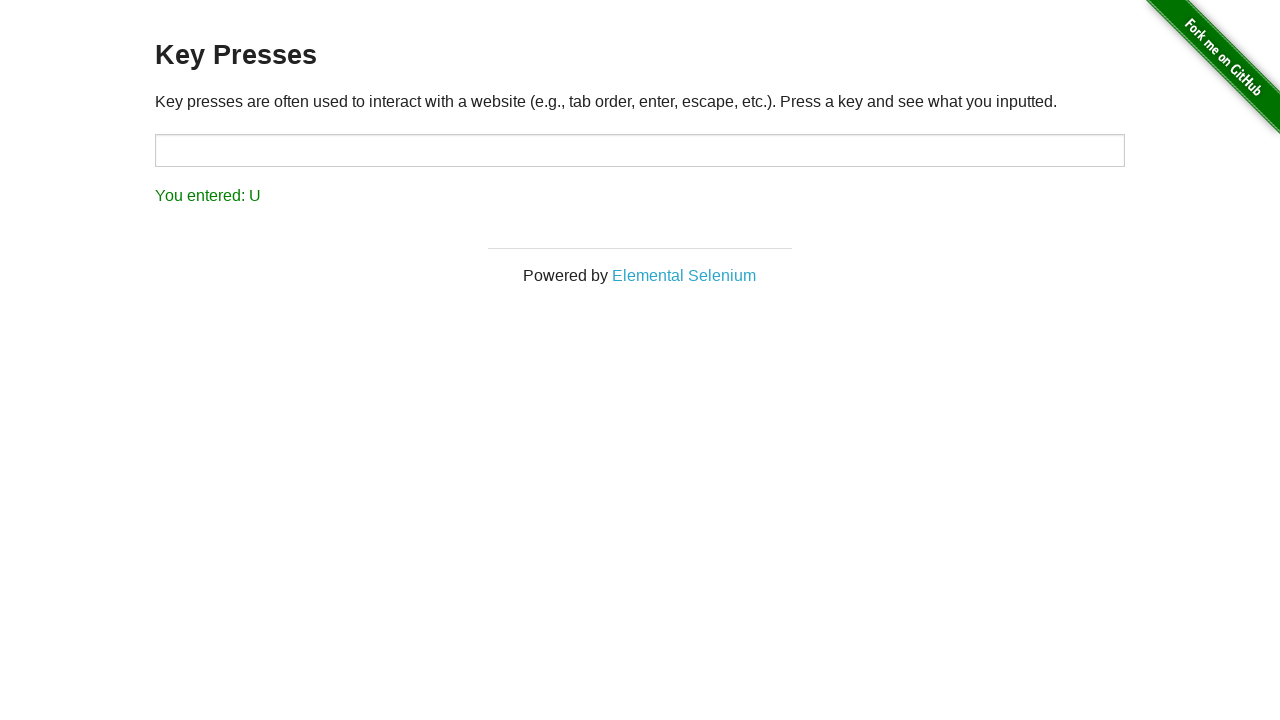

Verified that keypress for 'u' was detected and displayed as 'U'
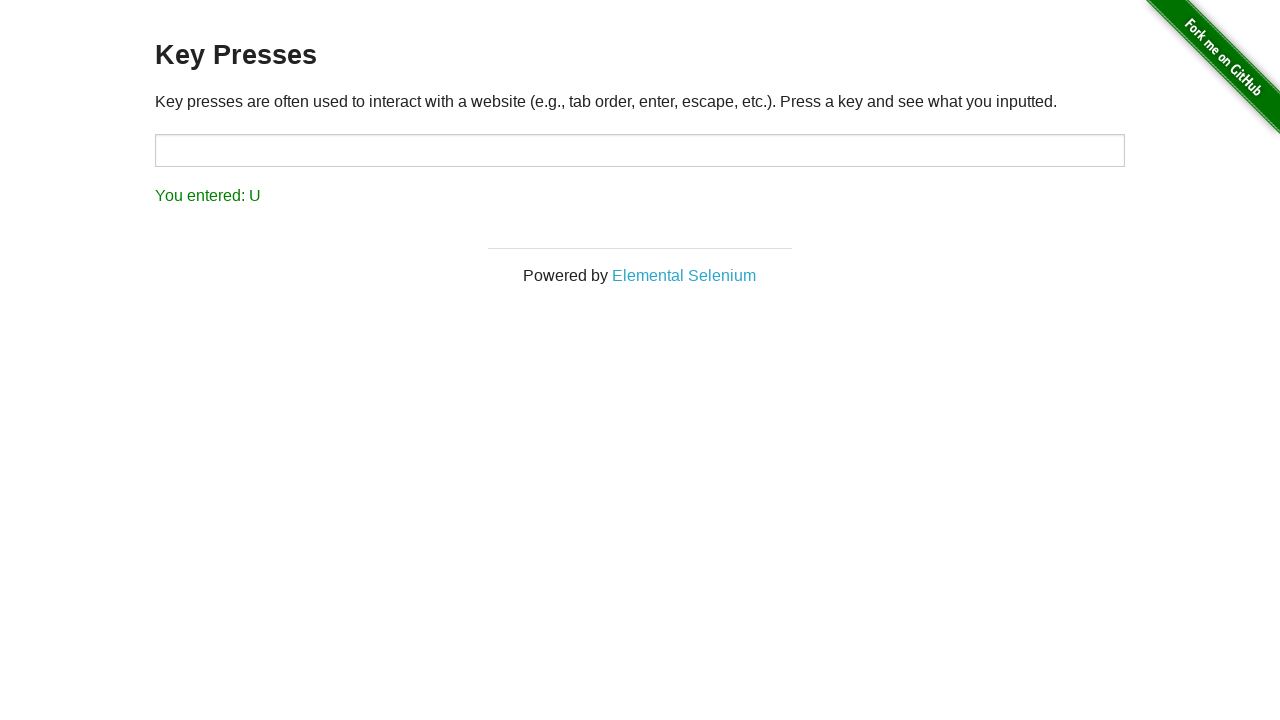

Pressed keyboard key 'v'
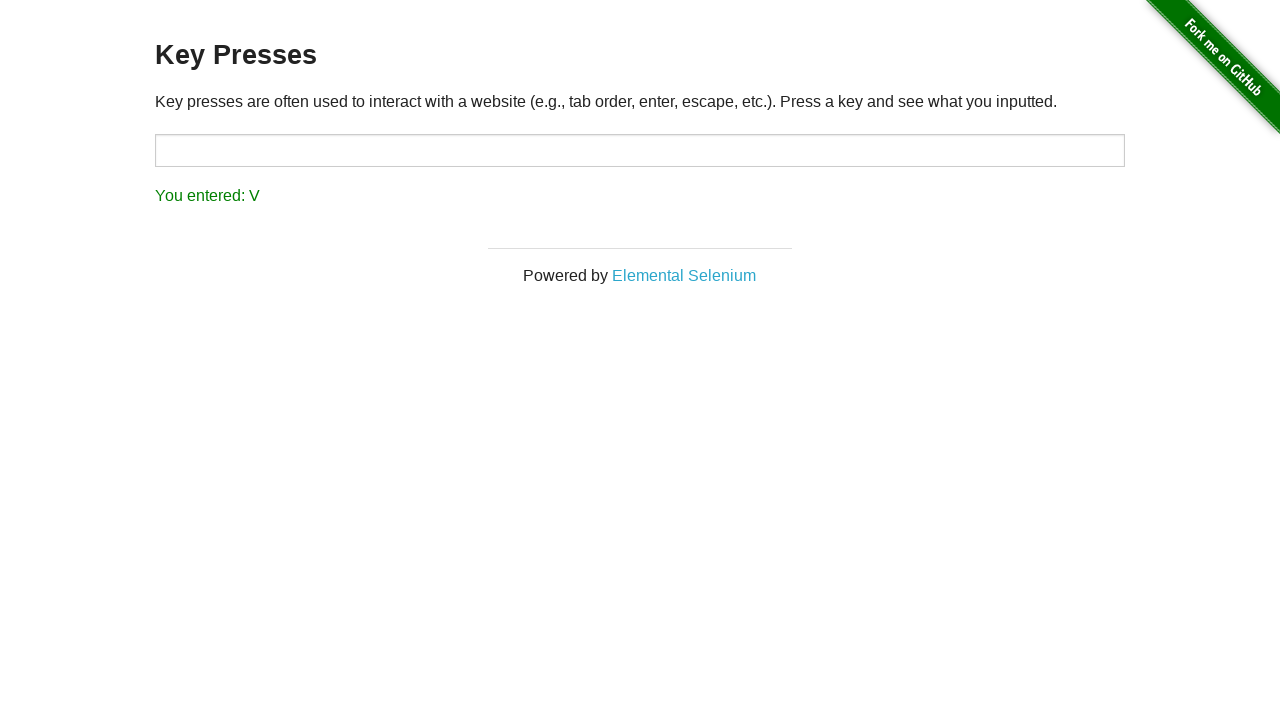

Verified that keypress for 'v' was detected and displayed as 'V'
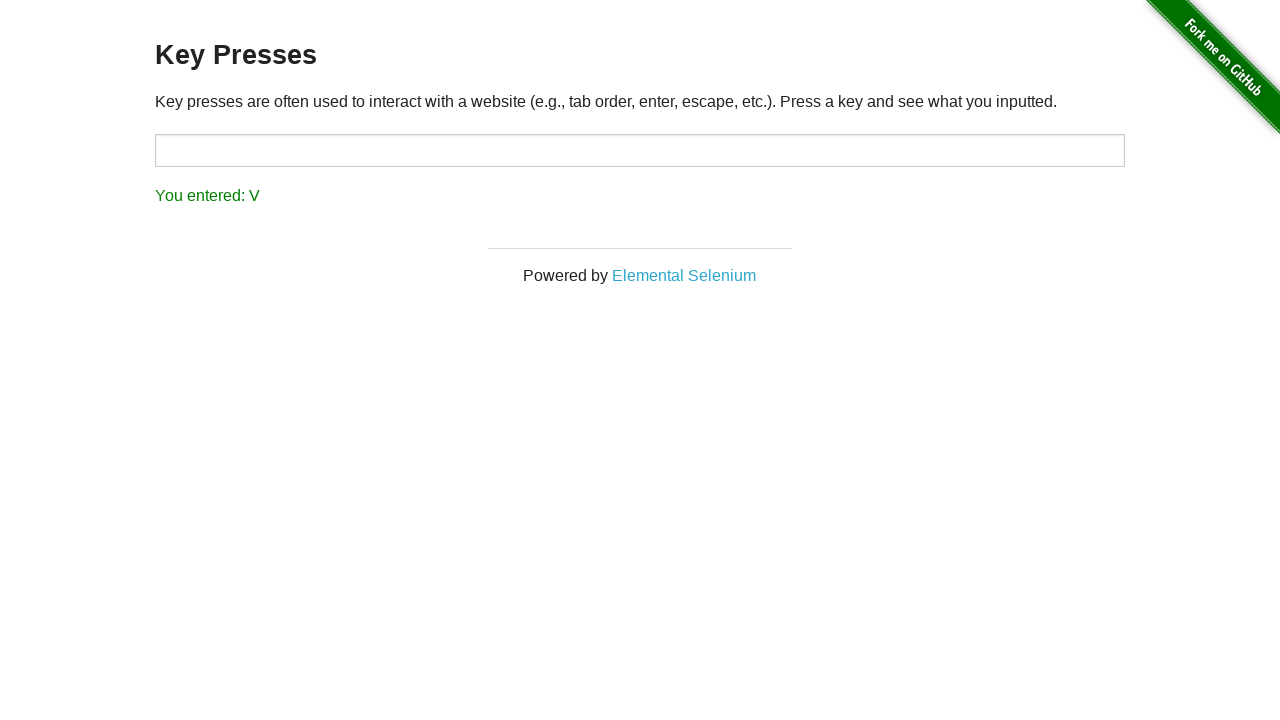

Pressed keyboard key 'w'
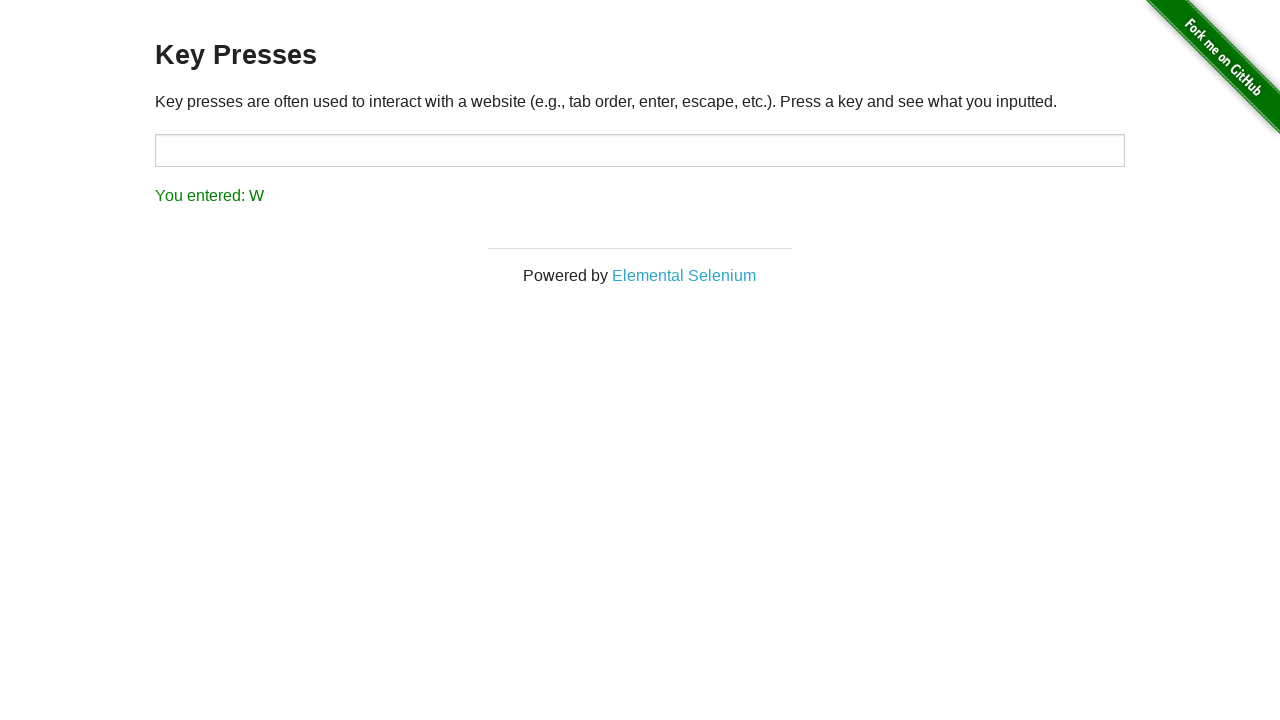

Verified that keypress for 'w' was detected and displayed as 'W'
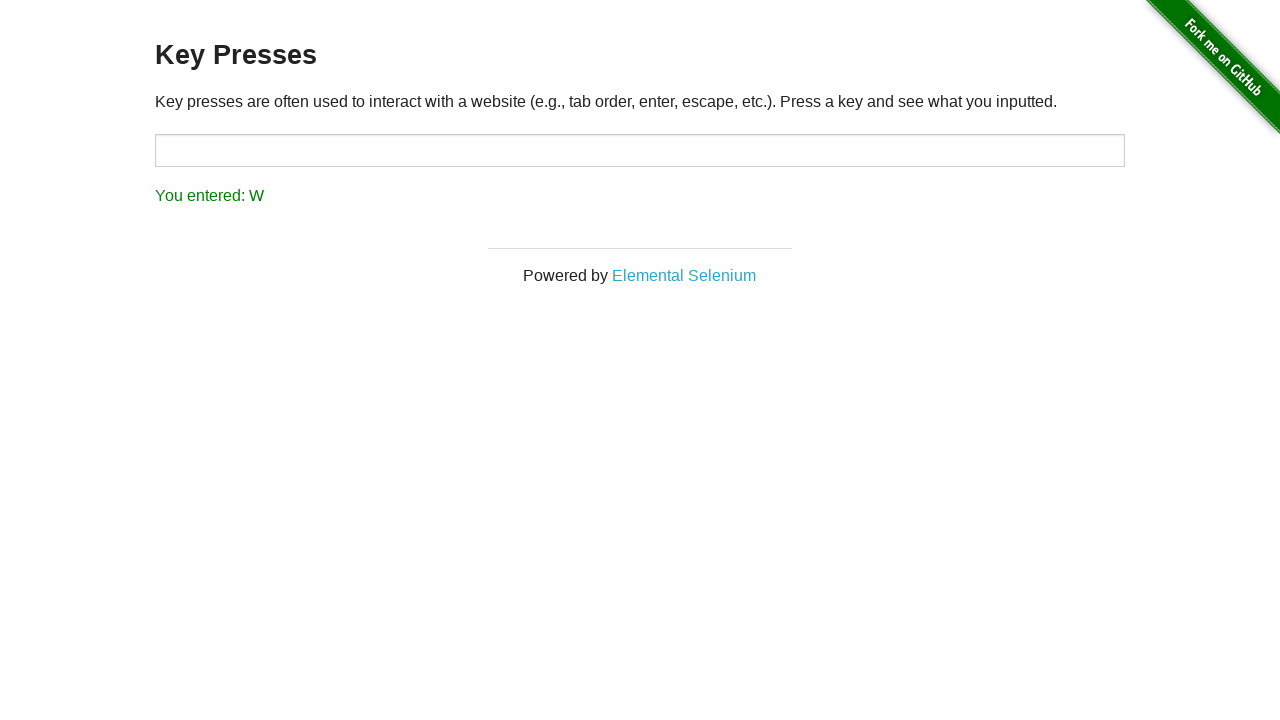

Pressed keyboard key 'x'
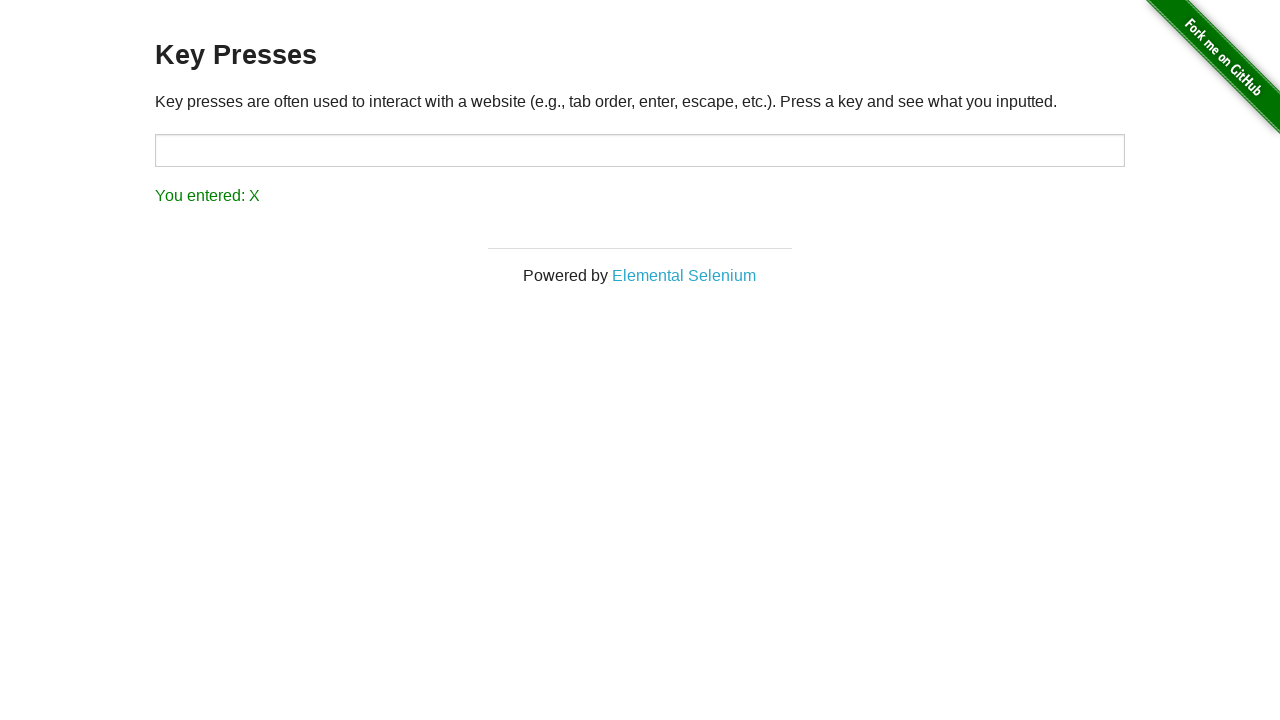

Verified that keypress for 'x' was detected and displayed as 'X'
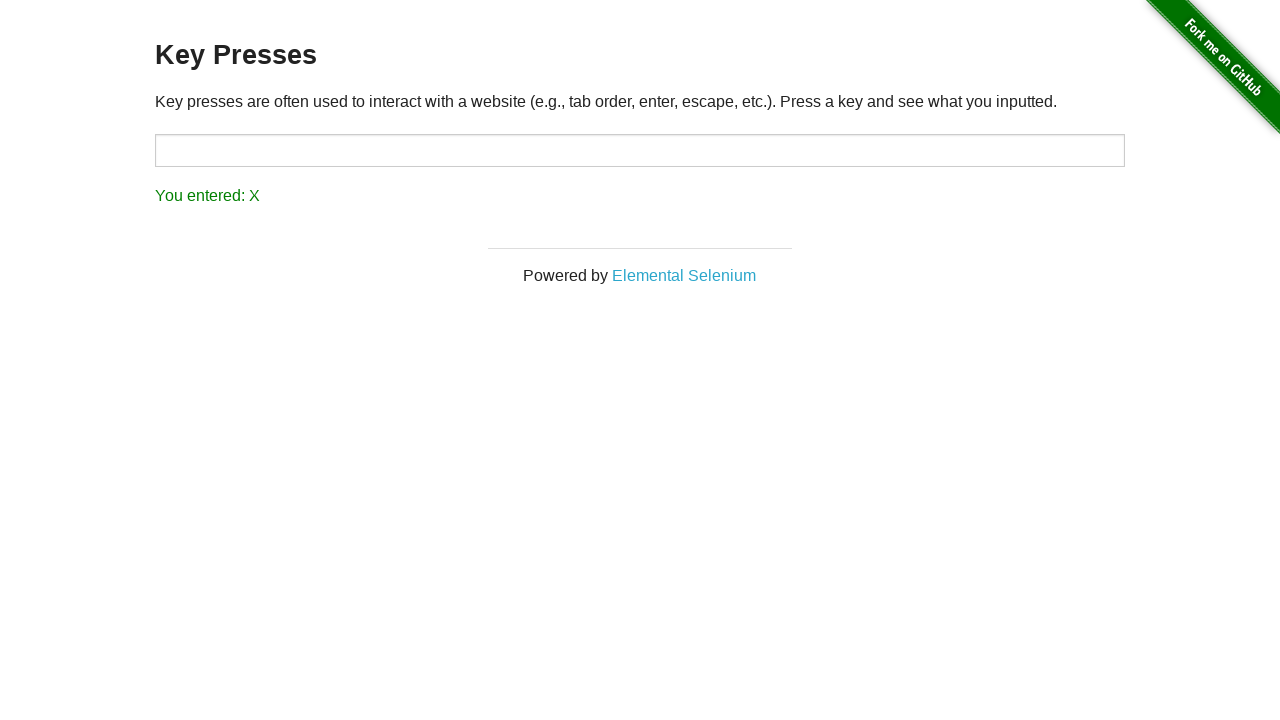

Pressed keyboard key 'y'
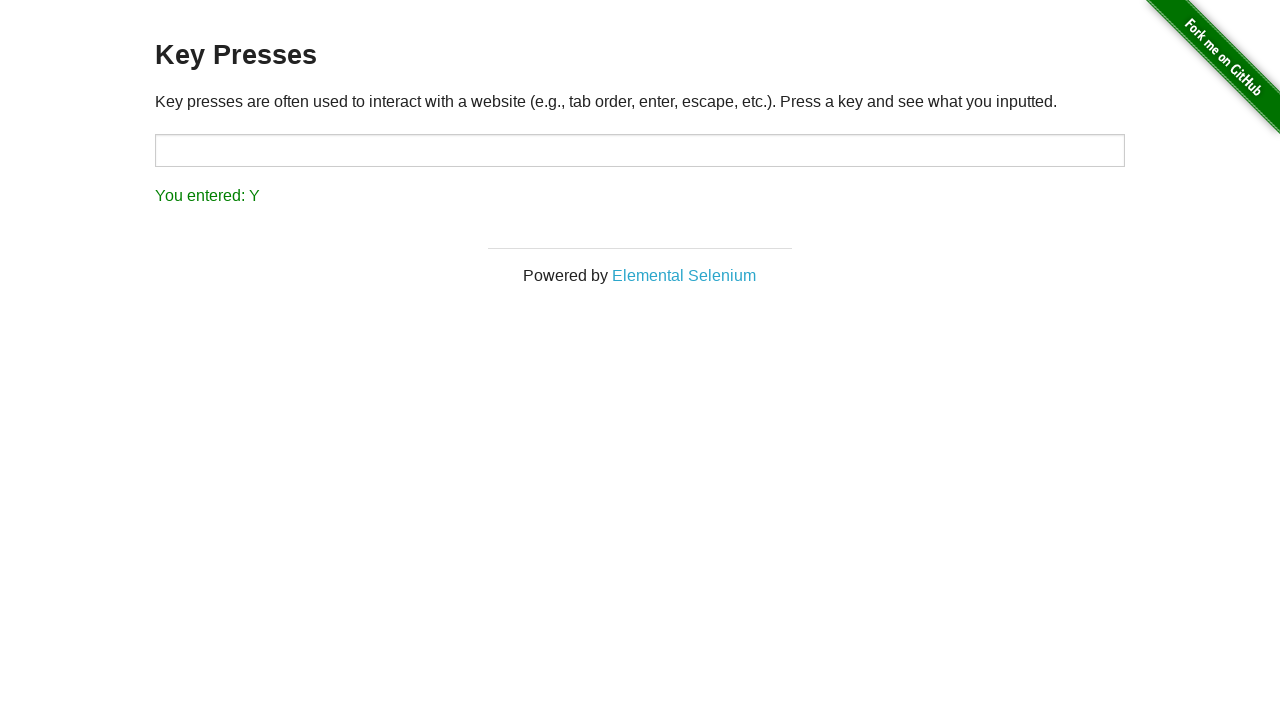

Verified that keypress for 'y' was detected and displayed as 'Y'
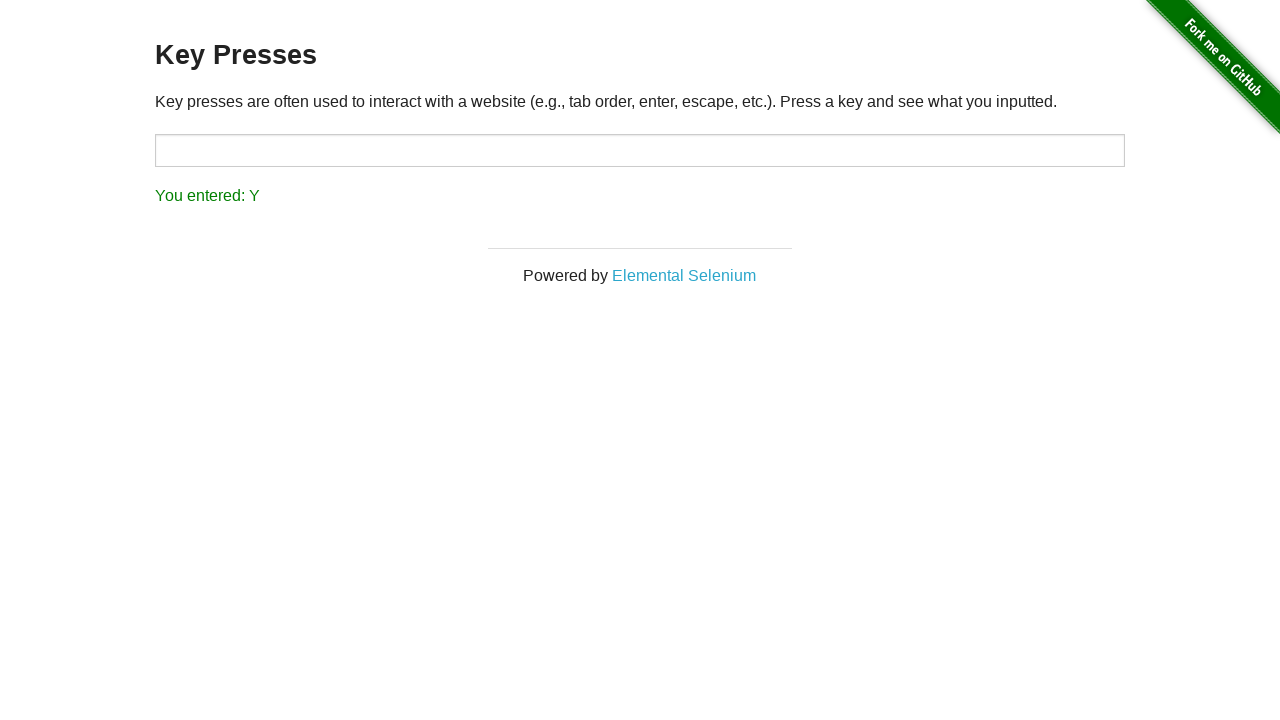

Pressed keyboard key 'z'
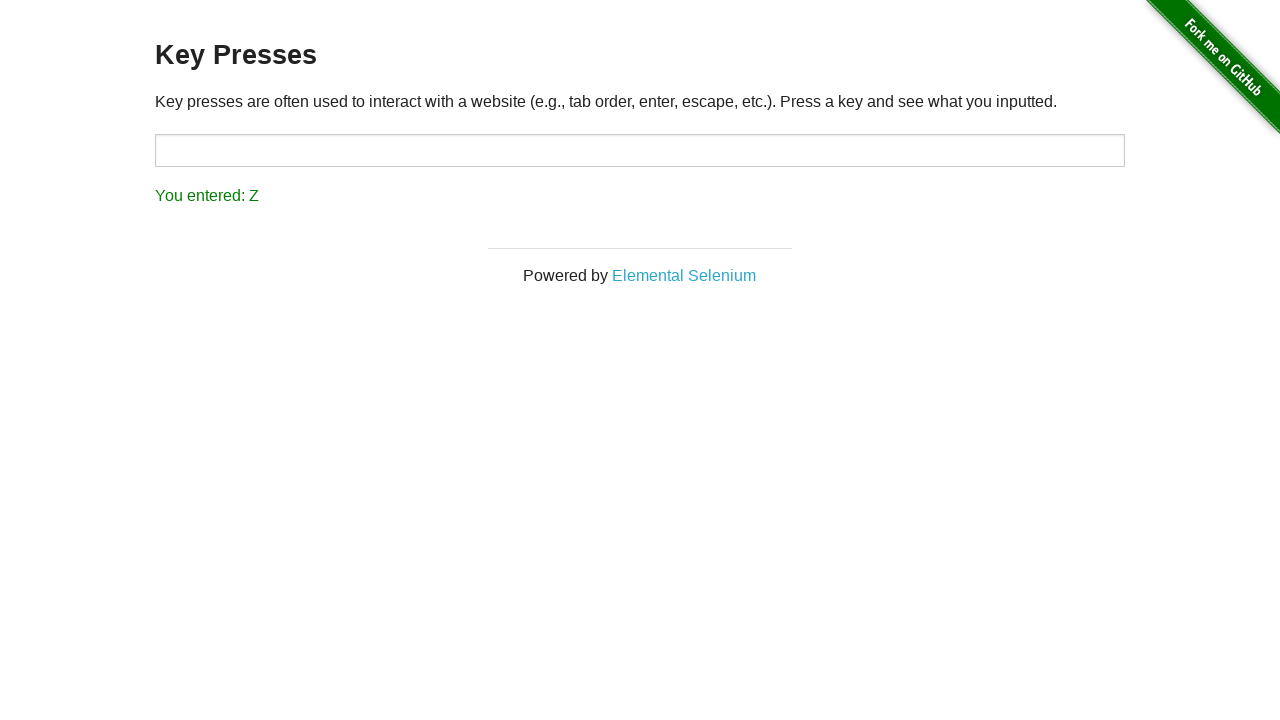

Verified that keypress for 'z' was detected and displayed as 'Z'
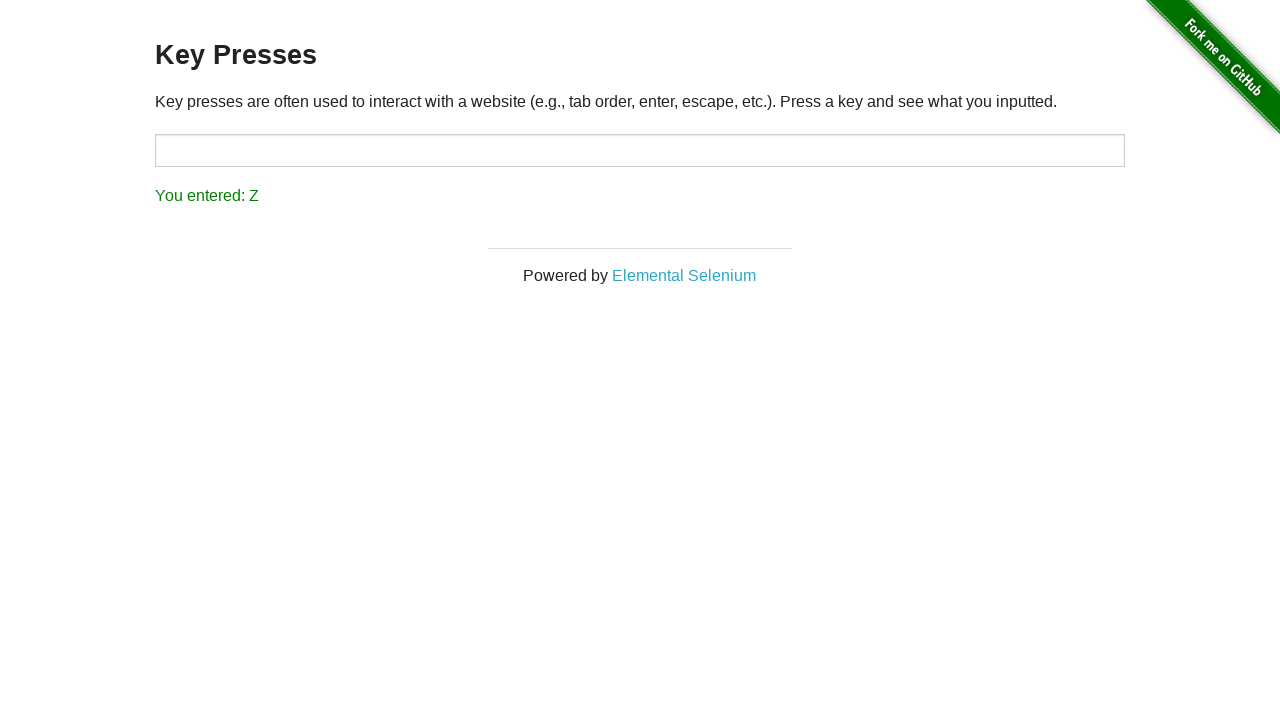

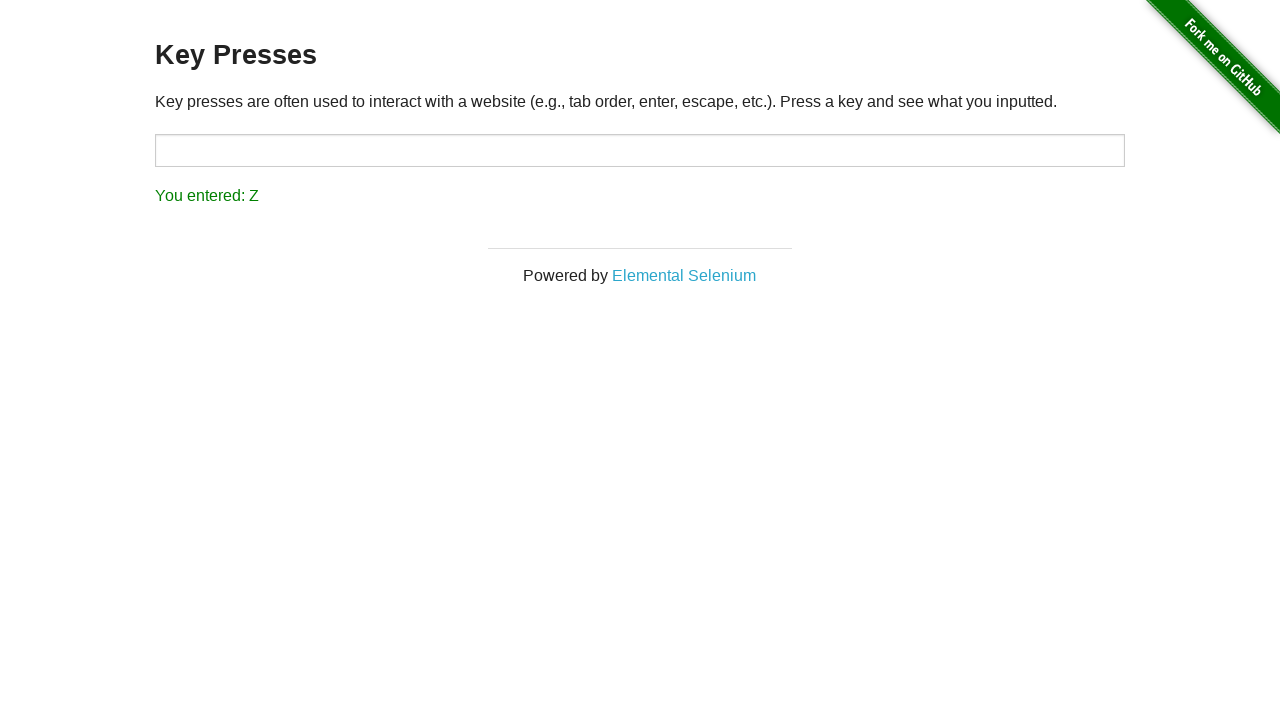